Tests selecting all checkboxes on a page and then selecting only a specific checkbox after refresh

Starting URL: https://automationfc.github.io/multiple-fields/

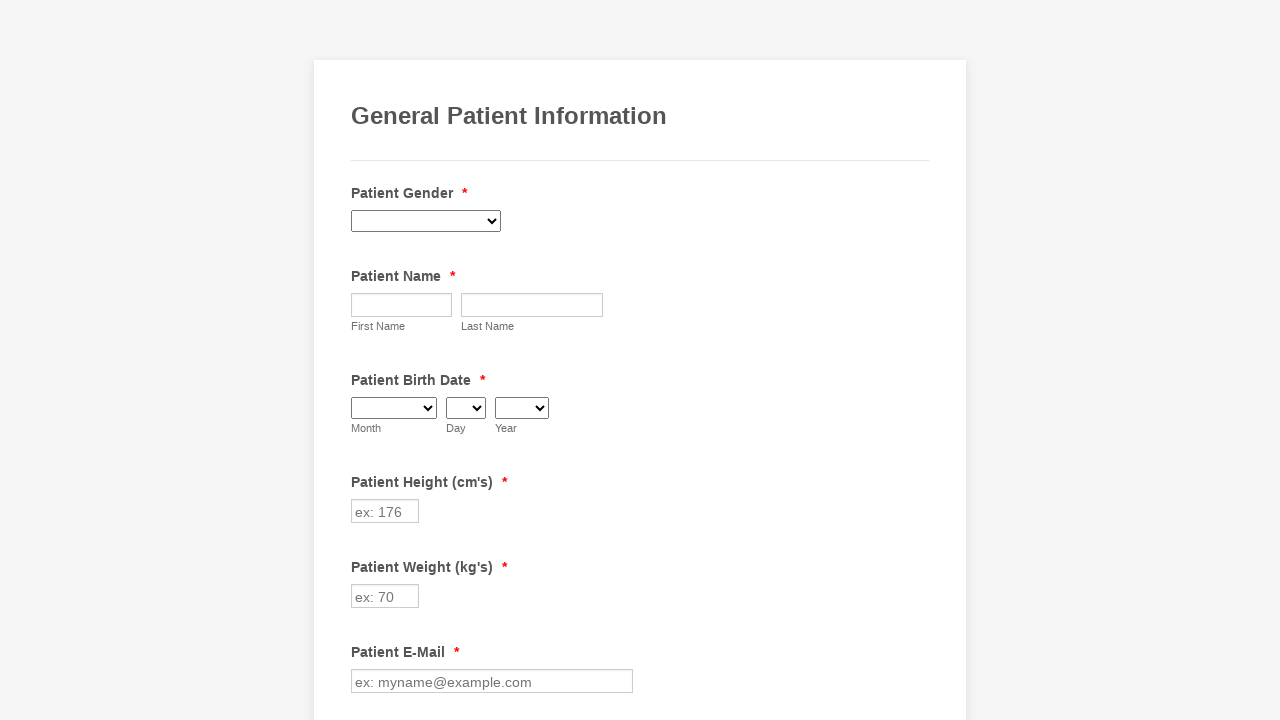

Located all checkboxes on the page
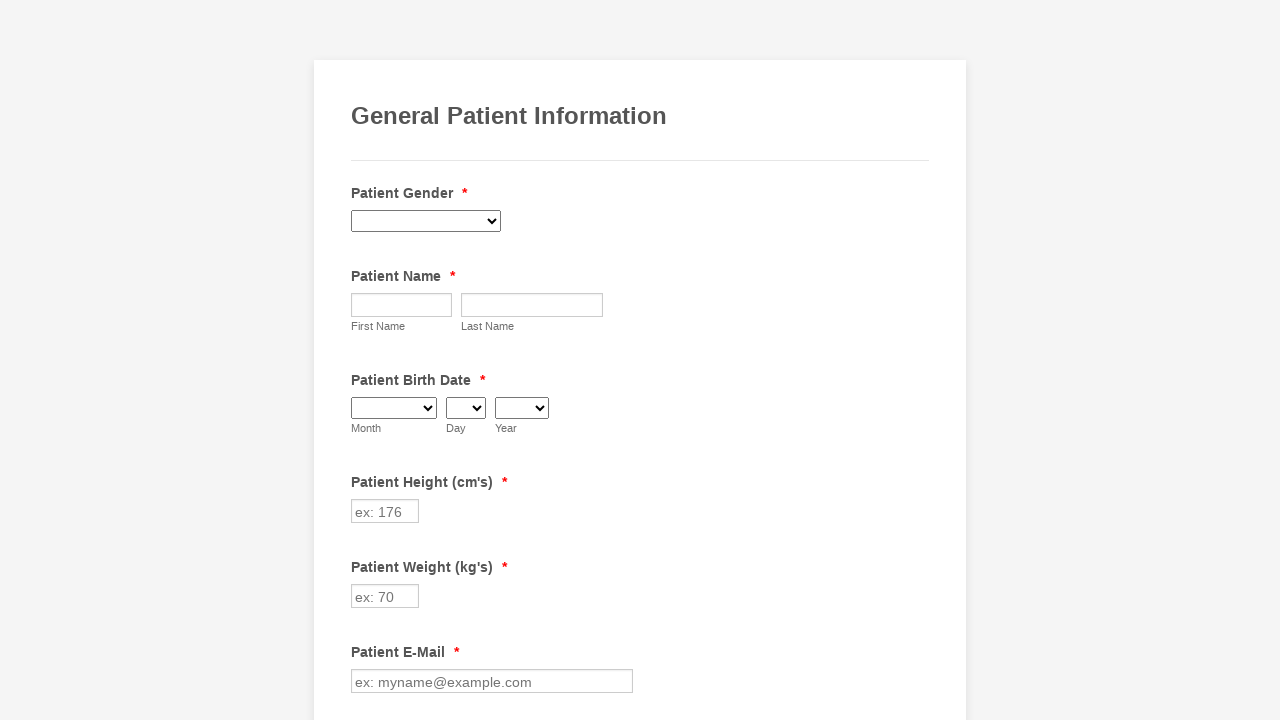

Clicked unchecked checkbox to select it at (362, 360) on div.form-single-column input[type='checkbox'] >> nth=0
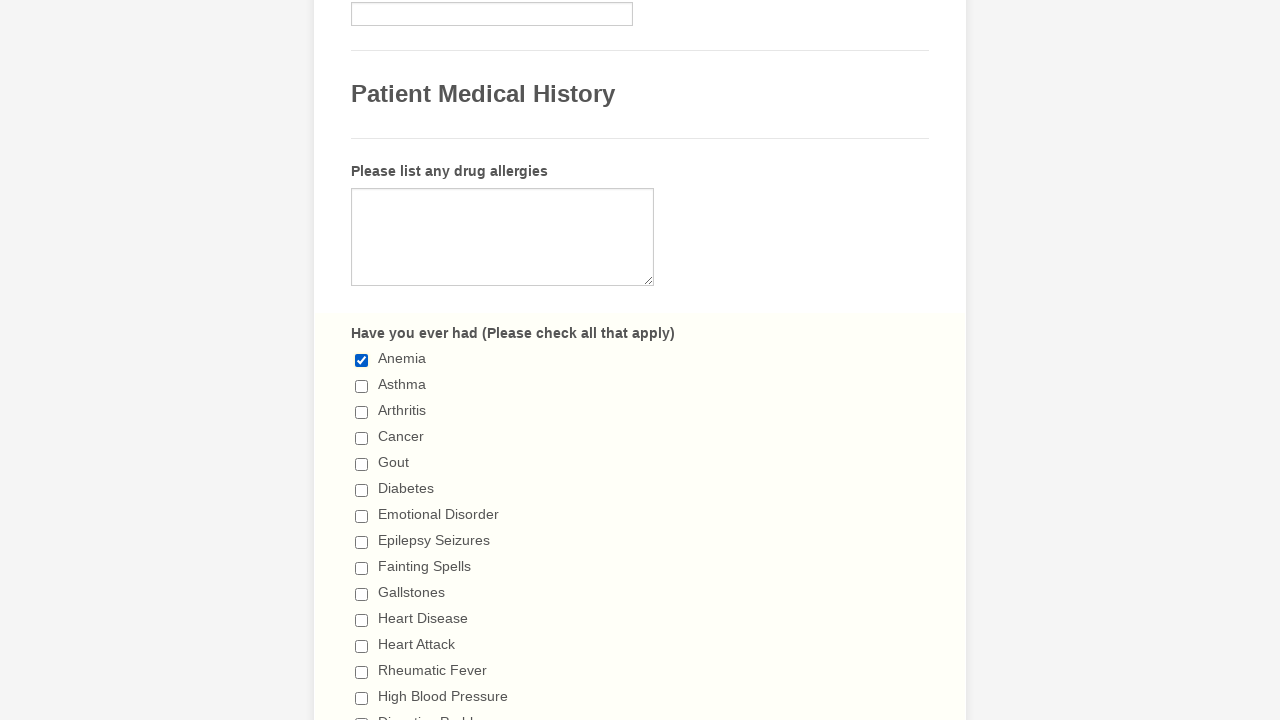

Clicked unchecked checkbox to select it at (362, 386) on div.form-single-column input[type='checkbox'] >> nth=1
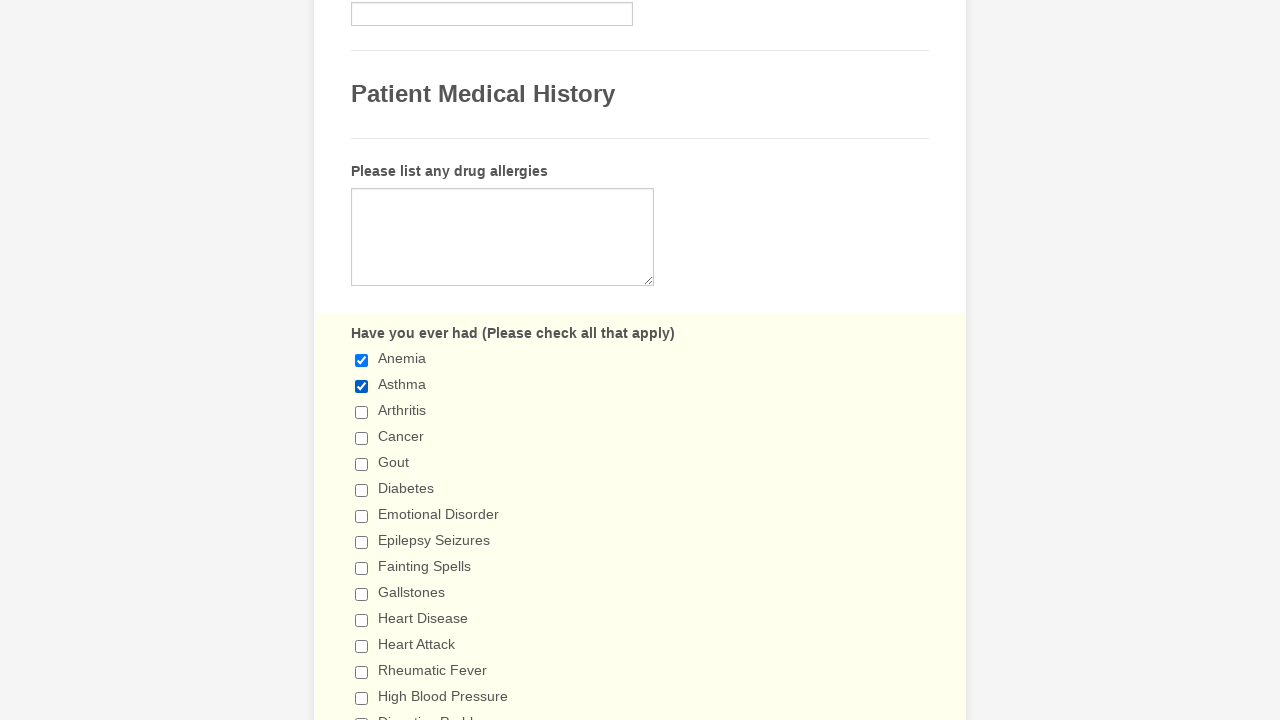

Clicked unchecked checkbox to select it at (362, 412) on div.form-single-column input[type='checkbox'] >> nth=2
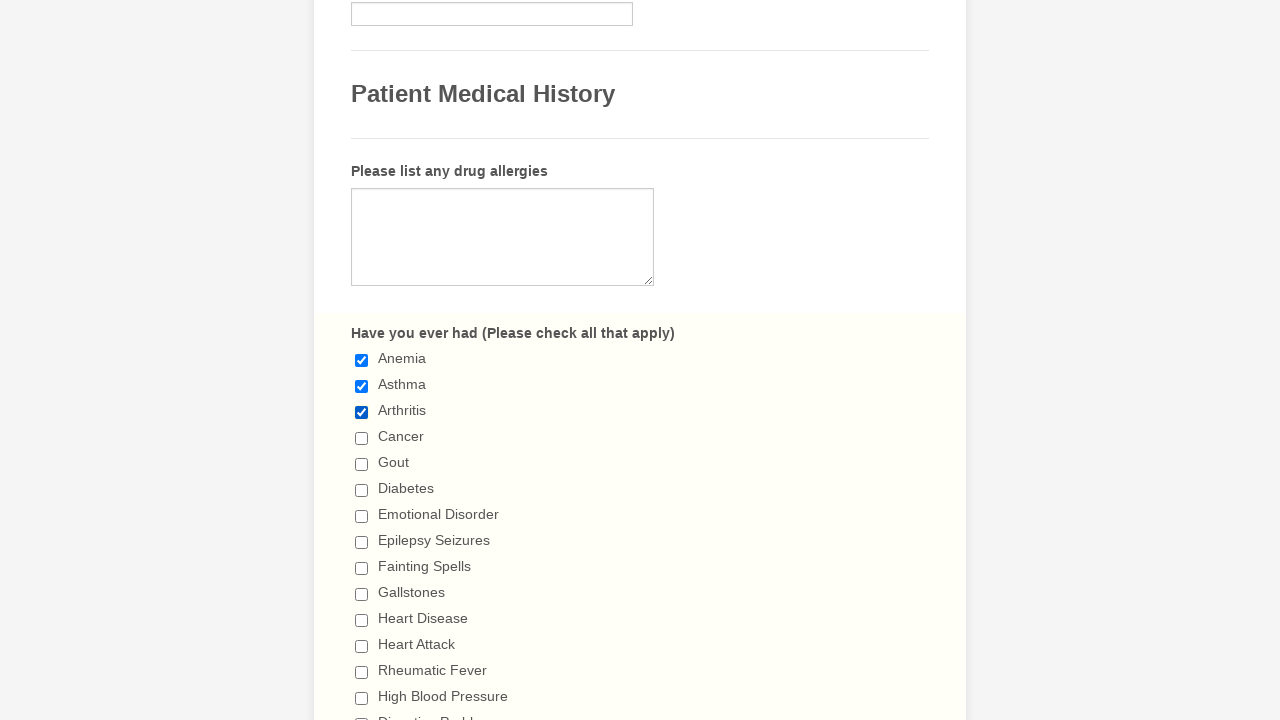

Clicked unchecked checkbox to select it at (362, 438) on div.form-single-column input[type='checkbox'] >> nth=3
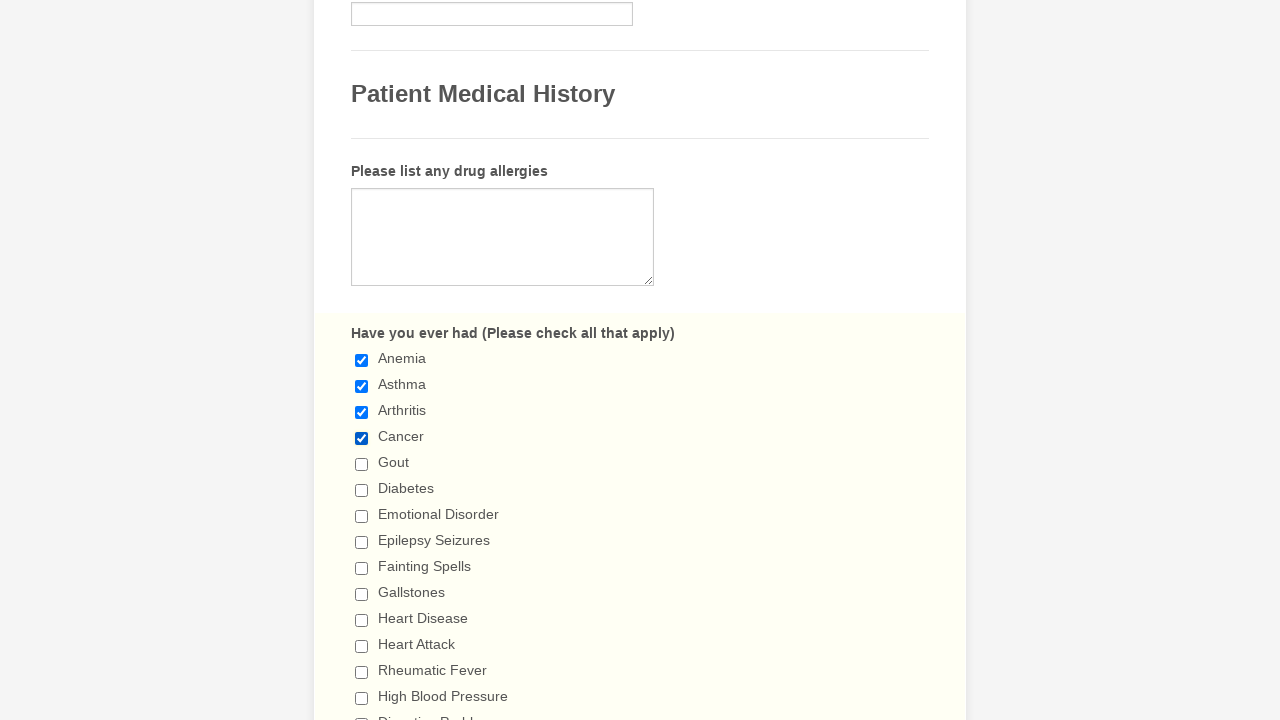

Clicked unchecked checkbox to select it at (362, 464) on div.form-single-column input[type='checkbox'] >> nth=4
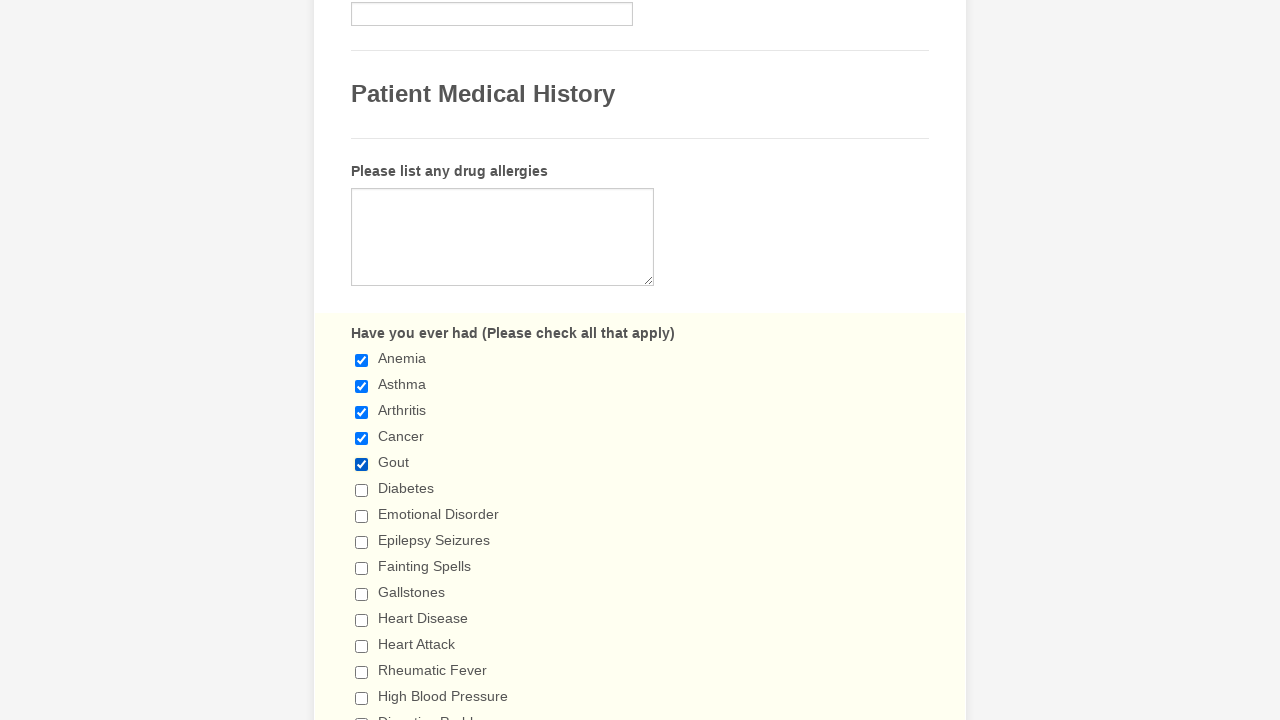

Clicked unchecked checkbox to select it at (362, 490) on div.form-single-column input[type='checkbox'] >> nth=5
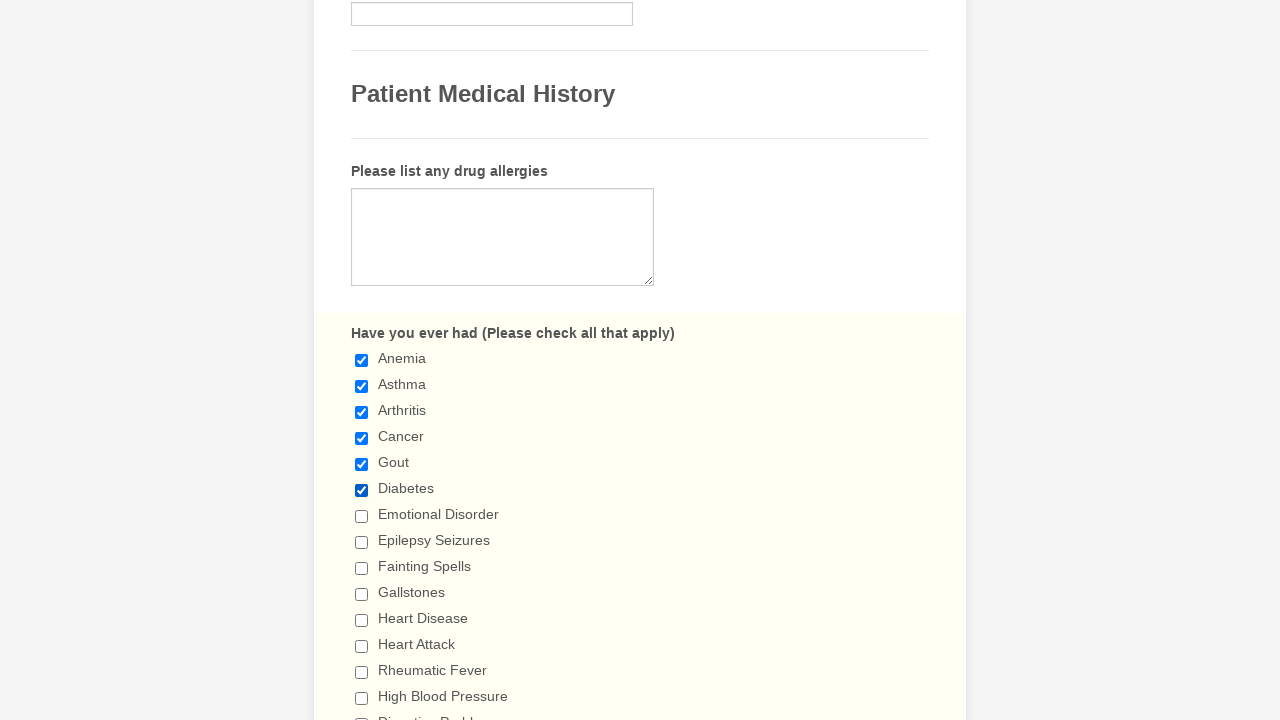

Clicked unchecked checkbox to select it at (362, 516) on div.form-single-column input[type='checkbox'] >> nth=6
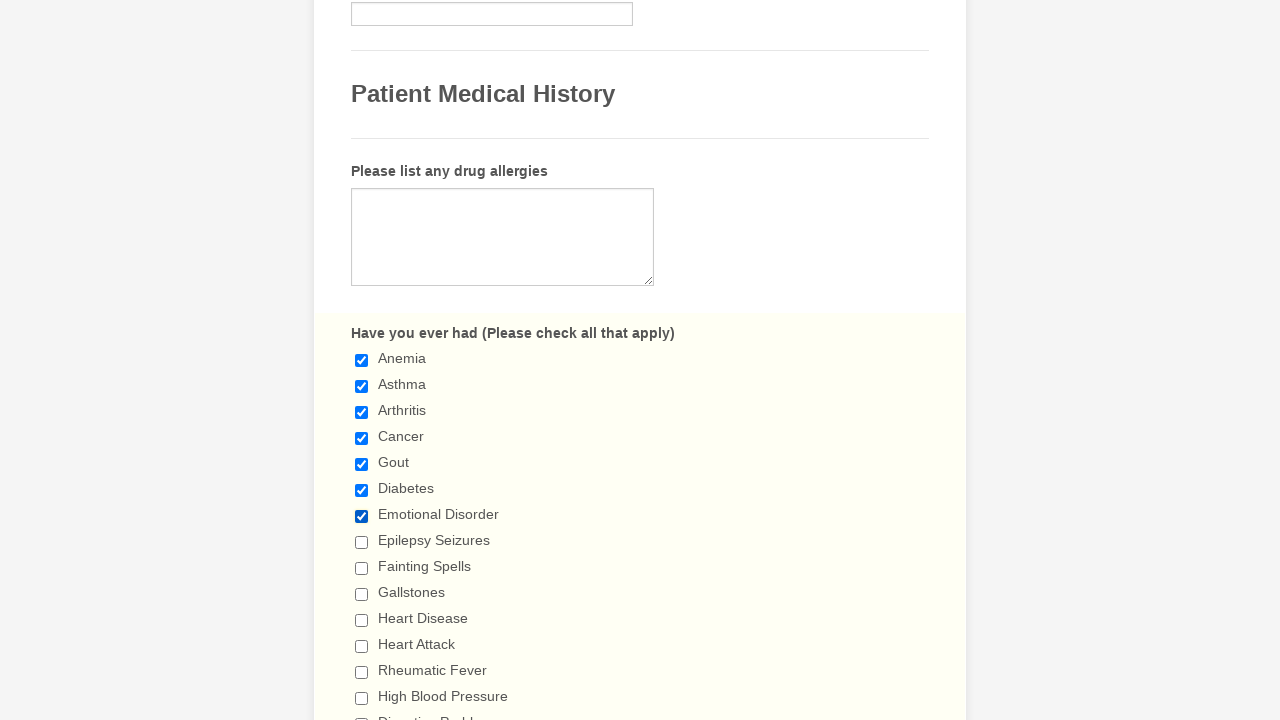

Clicked unchecked checkbox to select it at (362, 542) on div.form-single-column input[type='checkbox'] >> nth=7
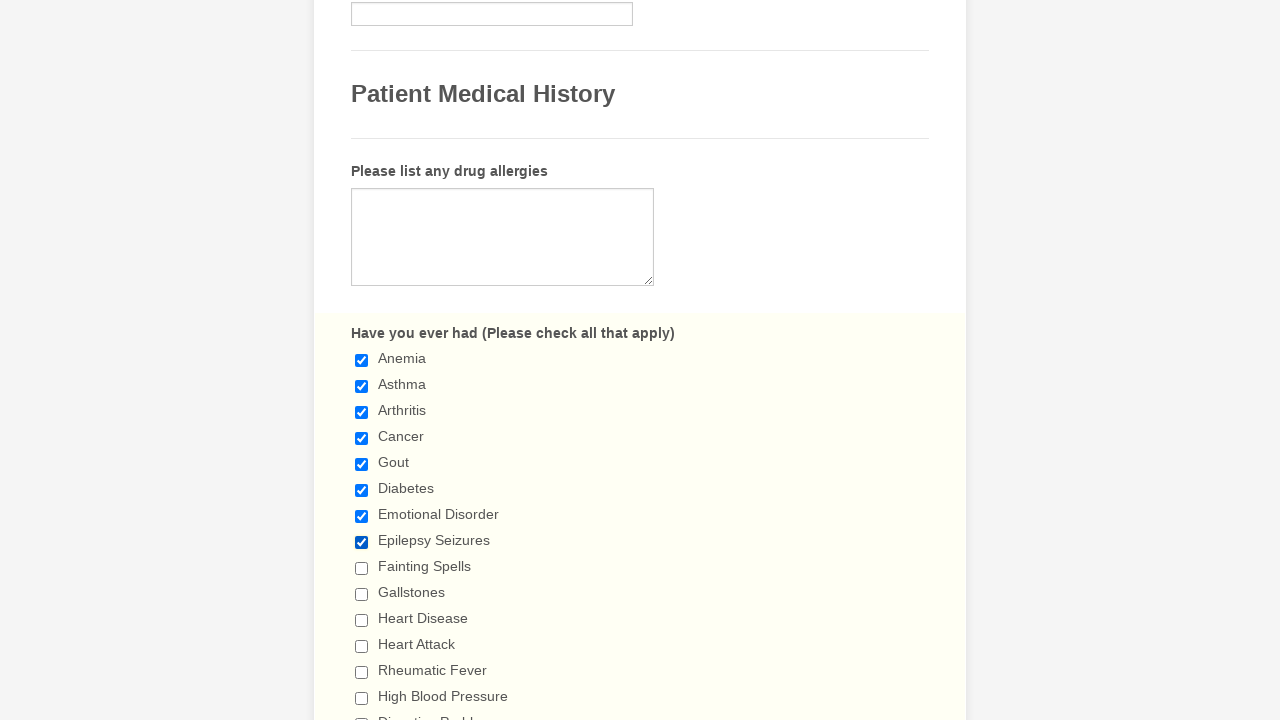

Clicked unchecked checkbox to select it at (362, 568) on div.form-single-column input[type='checkbox'] >> nth=8
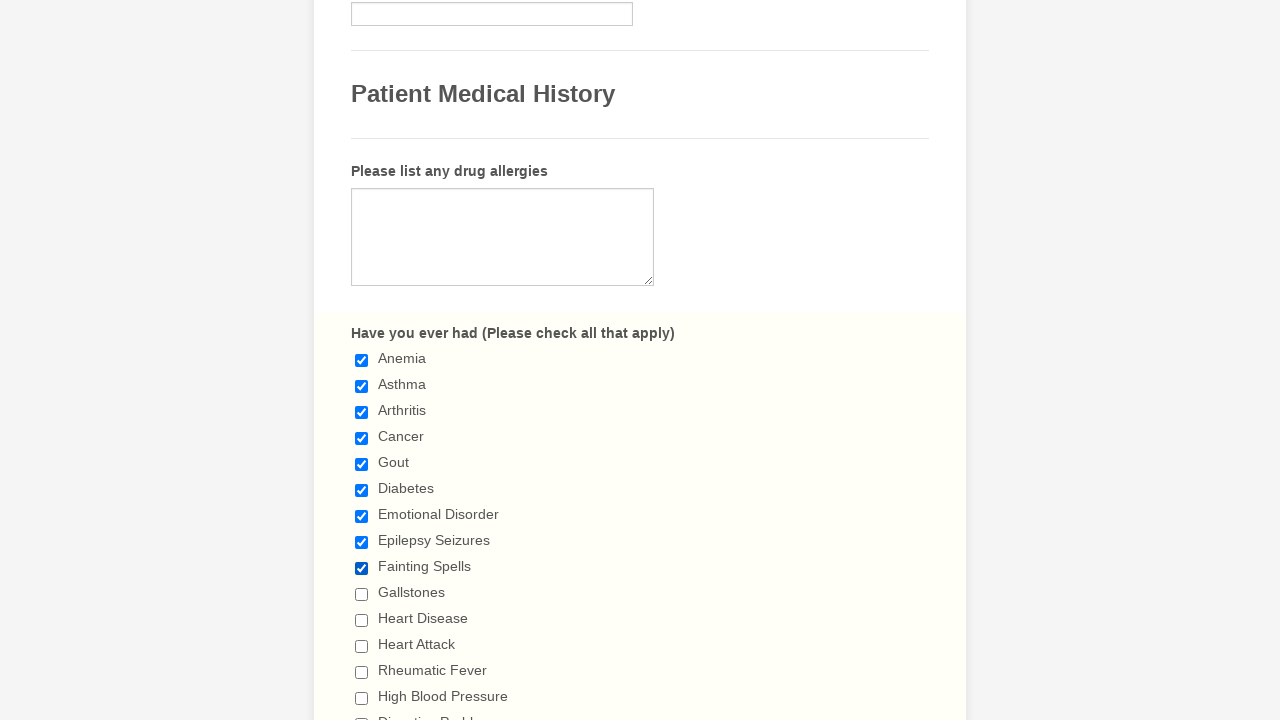

Clicked unchecked checkbox to select it at (362, 594) on div.form-single-column input[type='checkbox'] >> nth=9
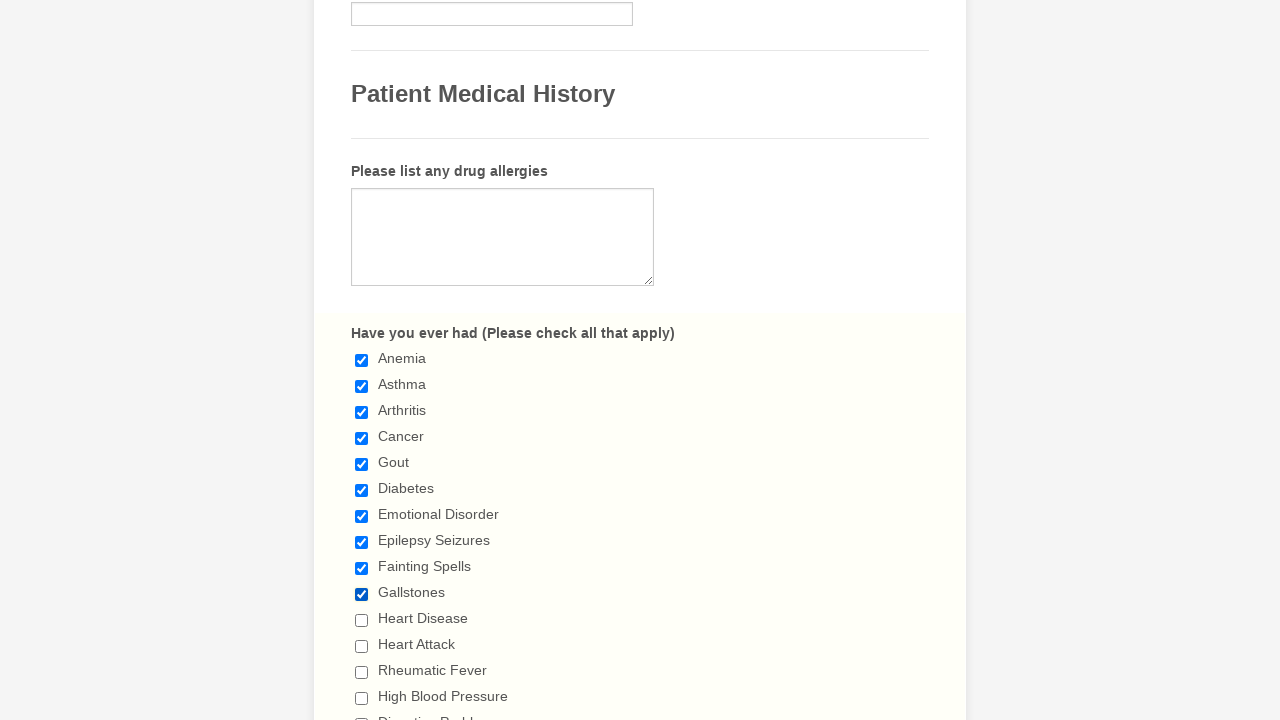

Clicked unchecked checkbox to select it at (362, 620) on div.form-single-column input[type='checkbox'] >> nth=10
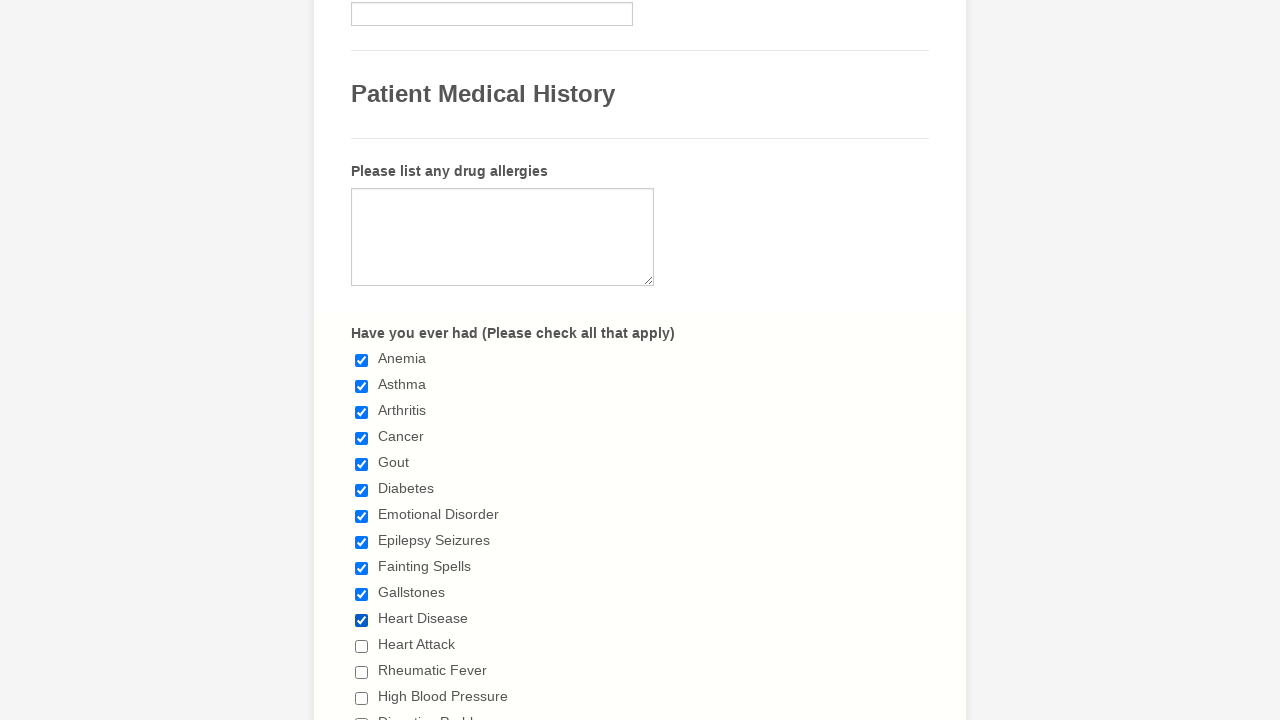

Clicked unchecked checkbox to select it at (362, 646) on div.form-single-column input[type='checkbox'] >> nth=11
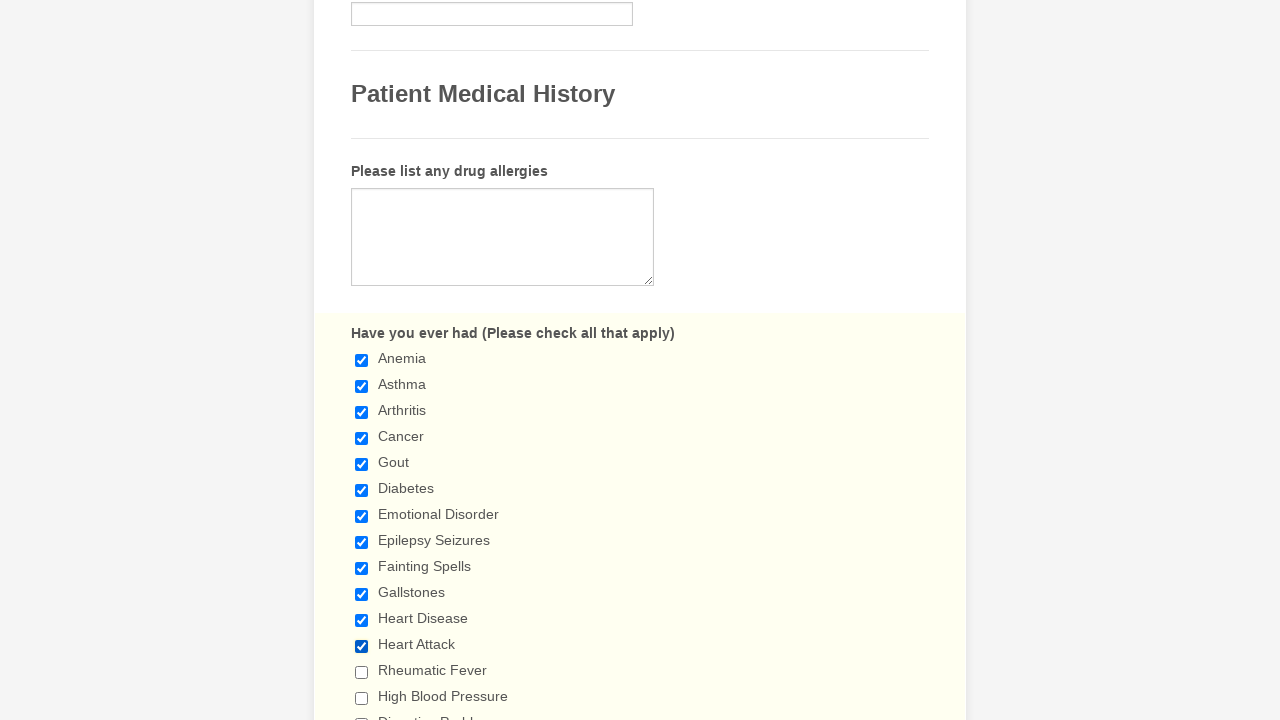

Clicked unchecked checkbox to select it at (362, 672) on div.form-single-column input[type='checkbox'] >> nth=12
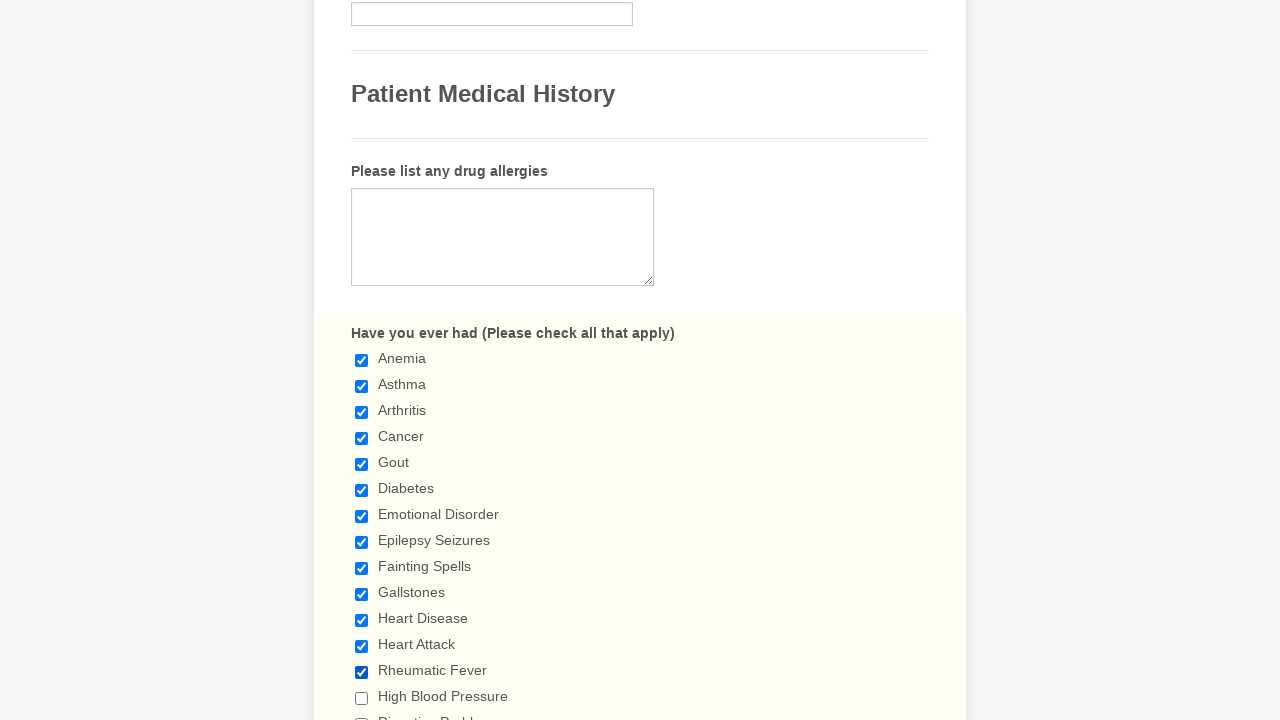

Clicked unchecked checkbox to select it at (362, 698) on div.form-single-column input[type='checkbox'] >> nth=13
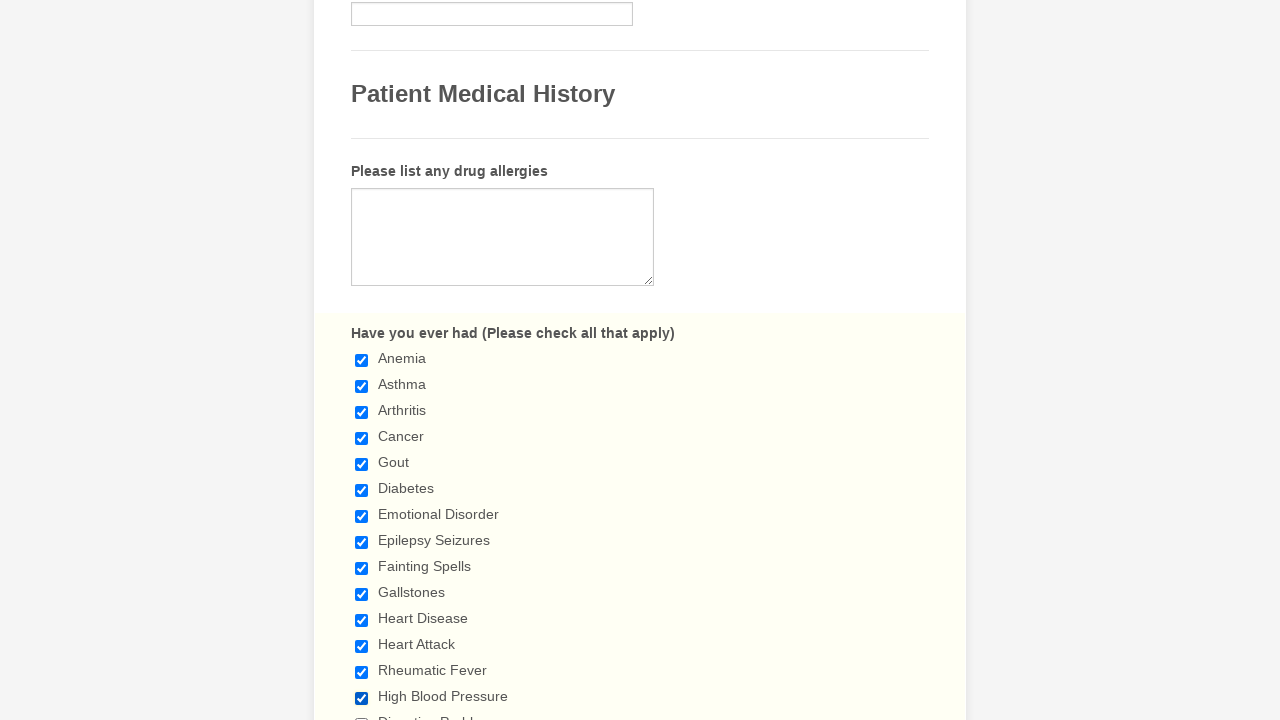

Clicked unchecked checkbox to select it at (362, 714) on div.form-single-column input[type='checkbox'] >> nth=14
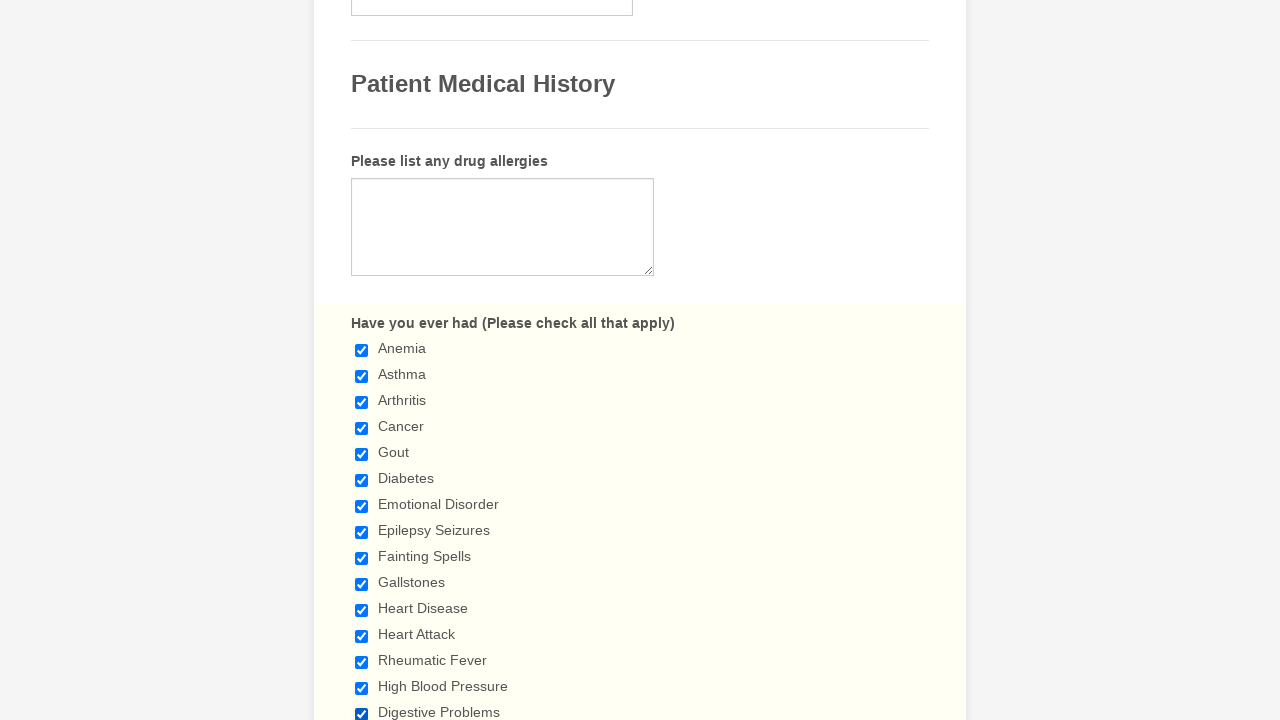

Clicked unchecked checkbox to select it at (362, 360) on div.form-single-column input[type='checkbox'] >> nth=15
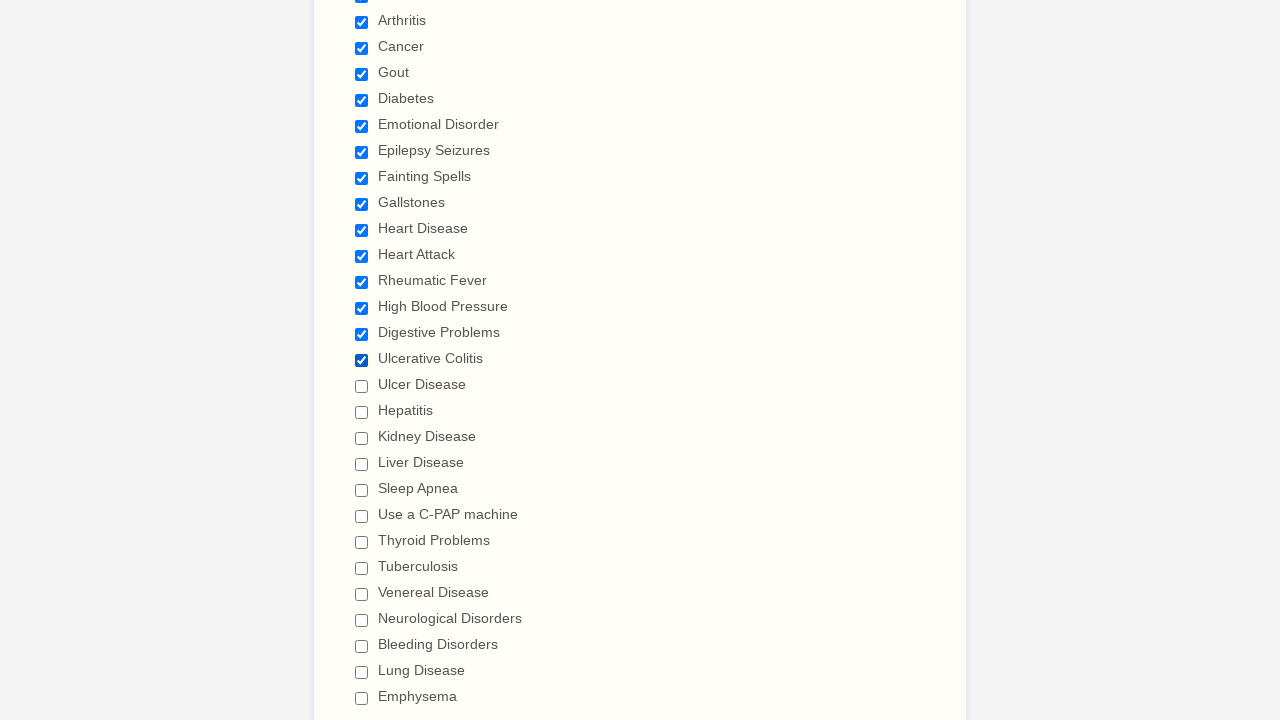

Clicked unchecked checkbox to select it at (362, 386) on div.form-single-column input[type='checkbox'] >> nth=16
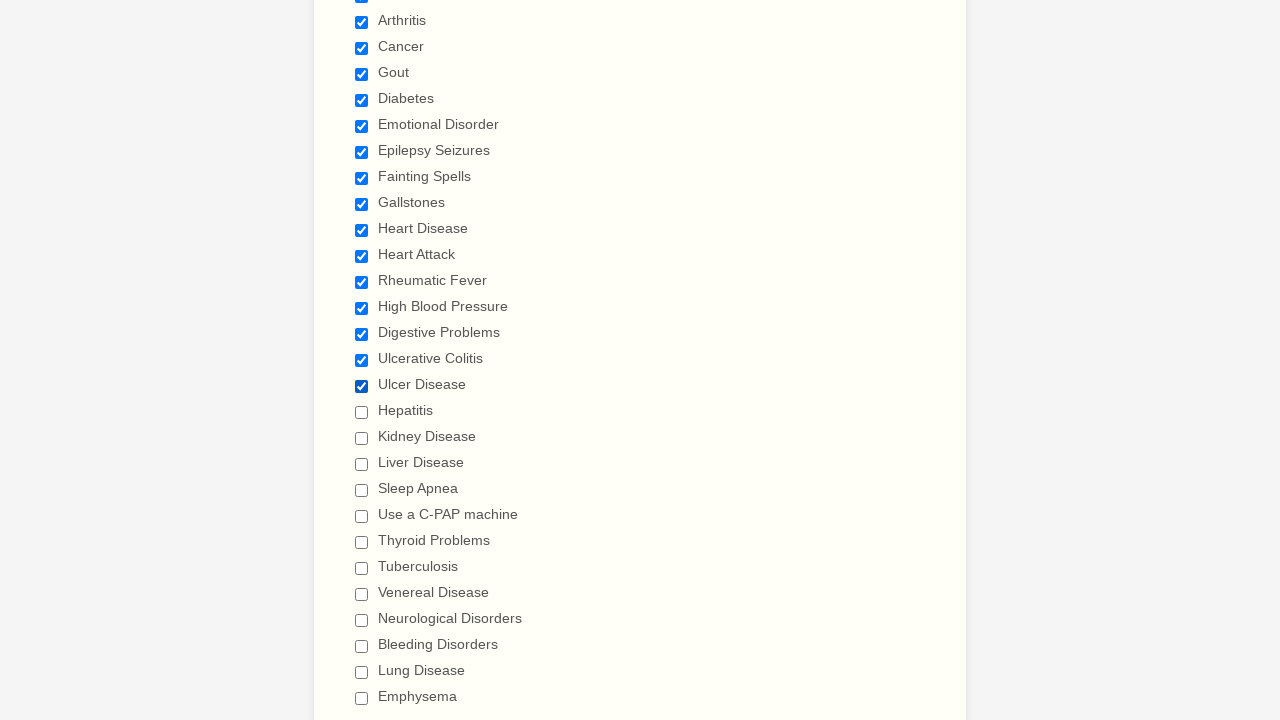

Clicked unchecked checkbox to select it at (362, 412) on div.form-single-column input[type='checkbox'] >> nth=17
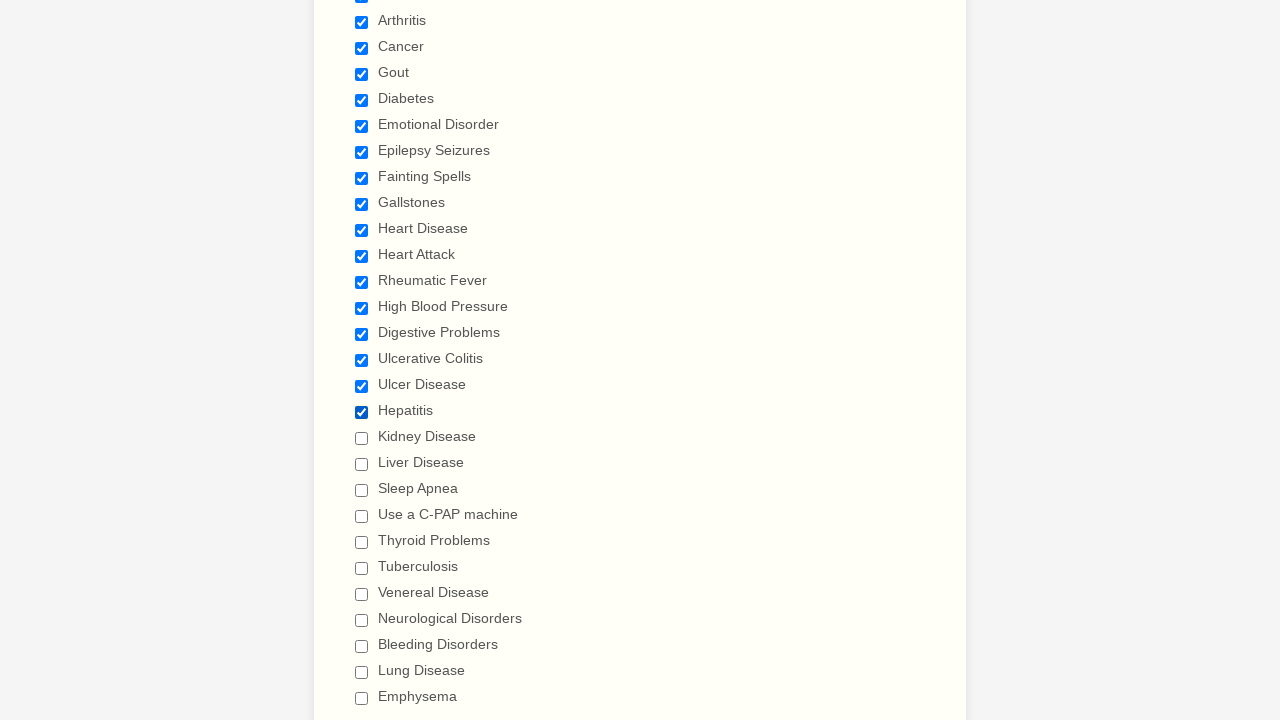

Clicked unchecked checkbox to select it at (362, 438) on div.form-single-column input[type='checkbox'] >> nth=18
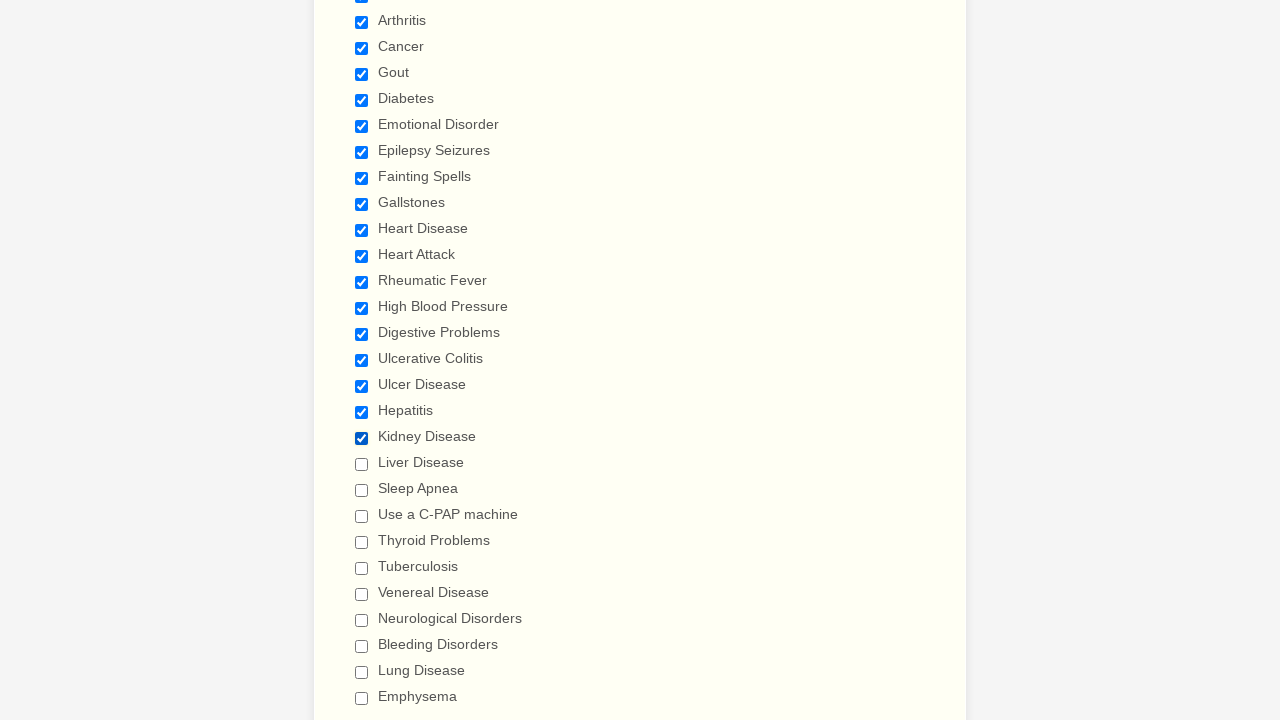

Clicked unchecked checkbox to select it at (362, 464) on div.form-single-column input[type='checkbox'] >> nth=19
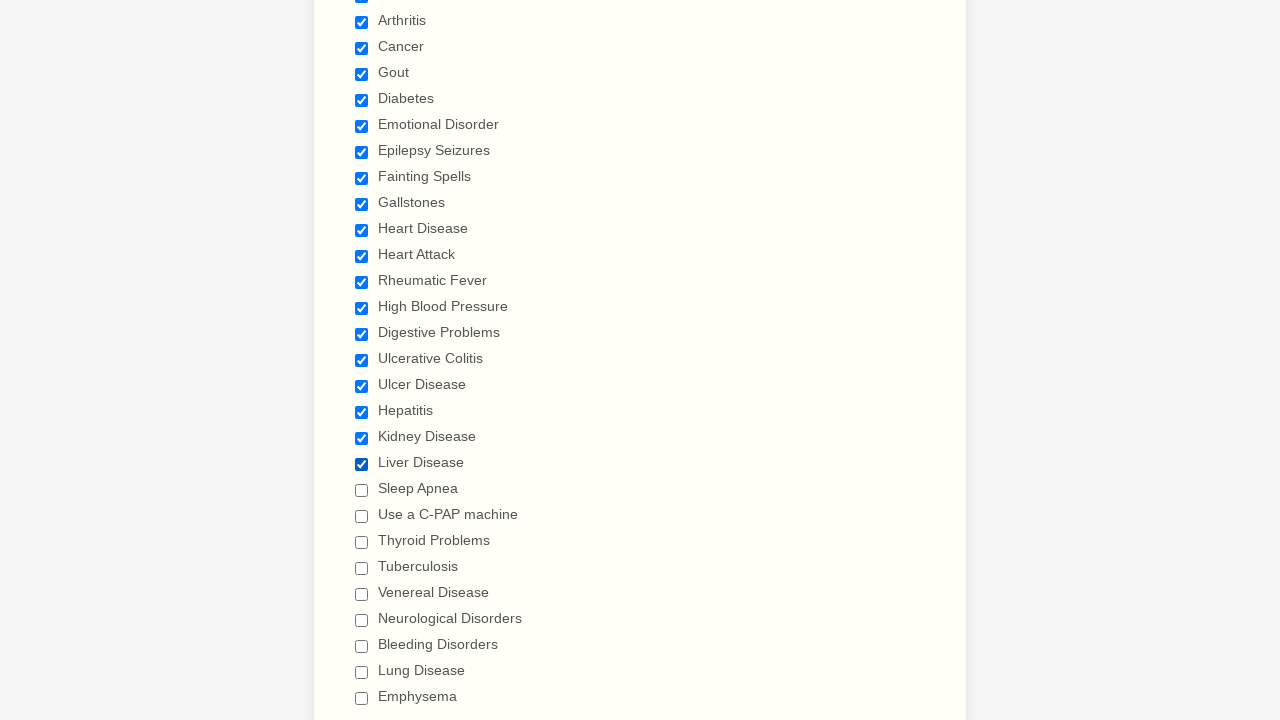

Clicked unchecked checkbox to select it at (362, 490) on div.form-single-column input[type='checkbox'] >> nth=20
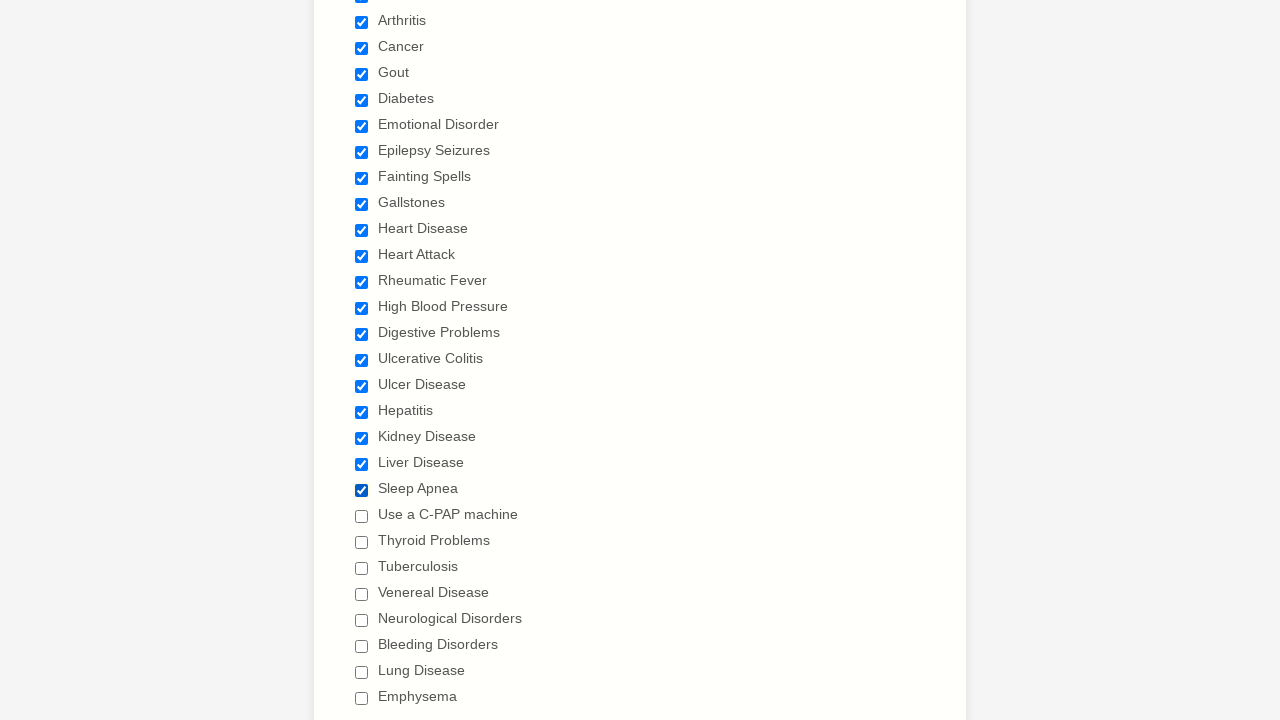

Clicked unchecked checkbox to select it at (362, 516) on div.form-single-column input[type='checkbox'] >> nth=21
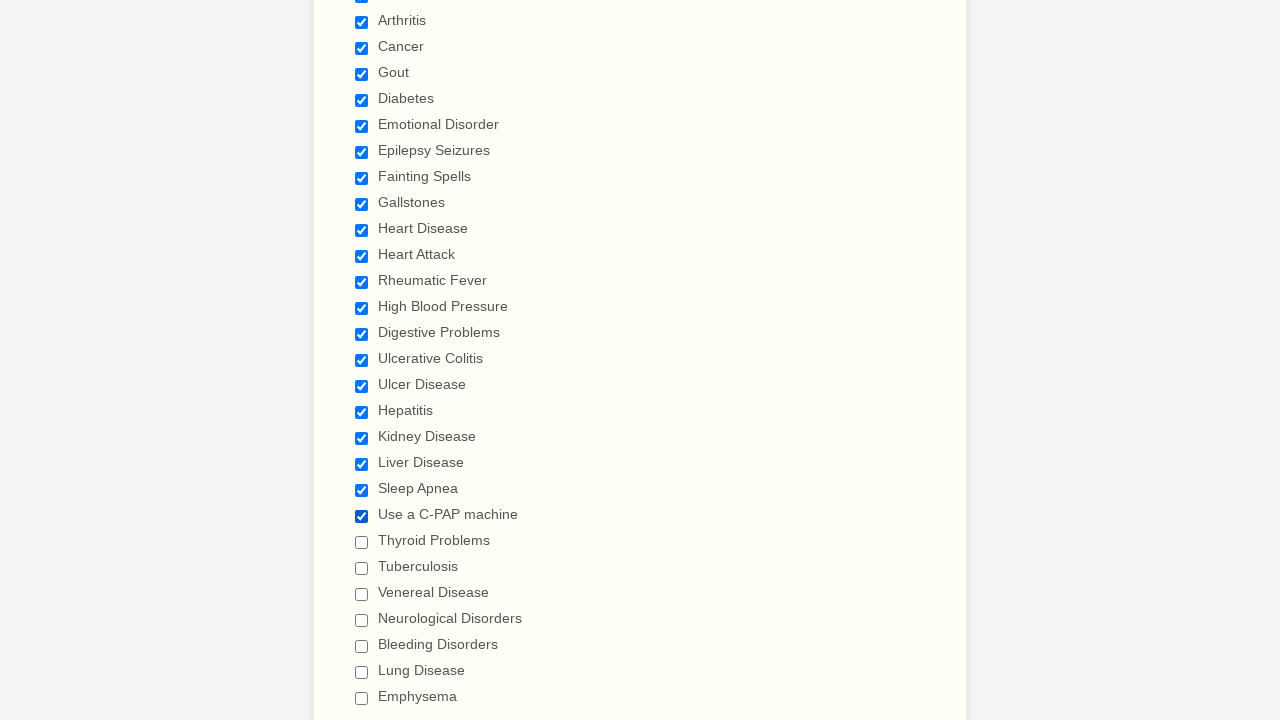

Clicked unchecked checkbox to select it at (362, 542) on div.form-single-column input[type='checkbox'] >> nth=22
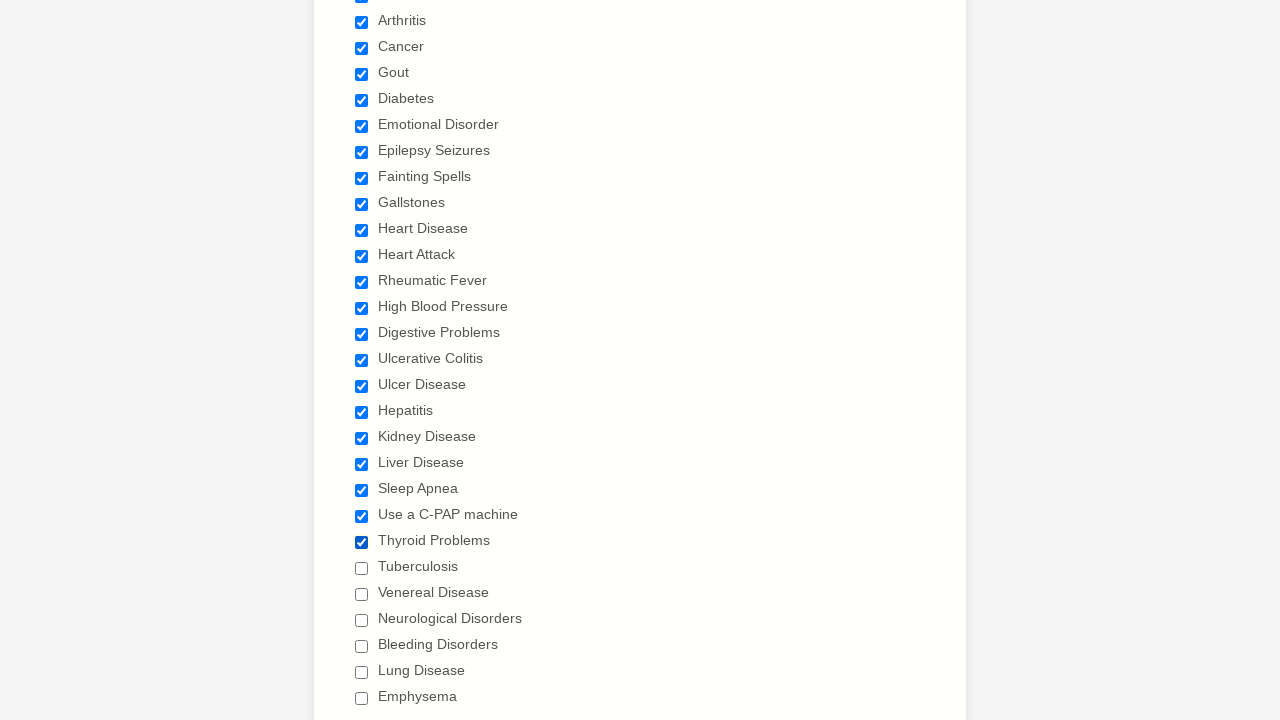

Clicked unchecked checkbox to select it at (362, 568) on div.form-single-column input[type='checkbox'] >> nth=23
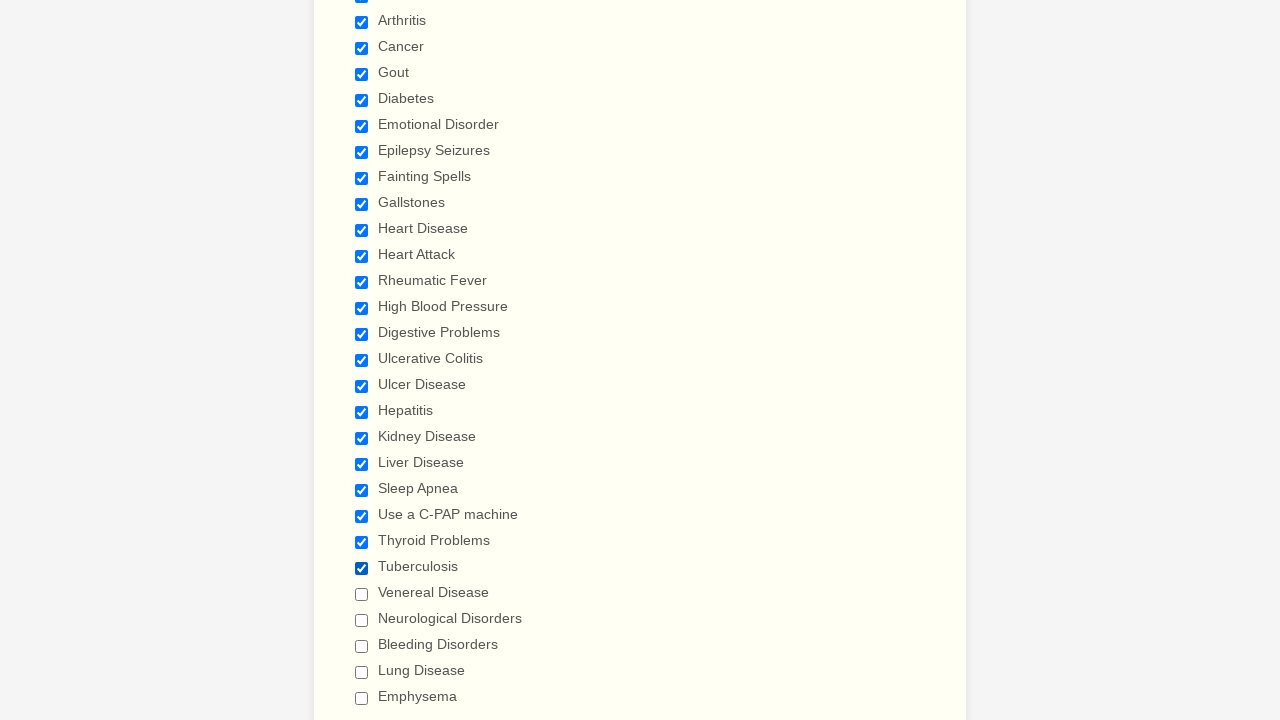

Clicked unchecked checkbox to select it at (362, 594) on div.form-single-column input[type='checkbox'] >> nth=24
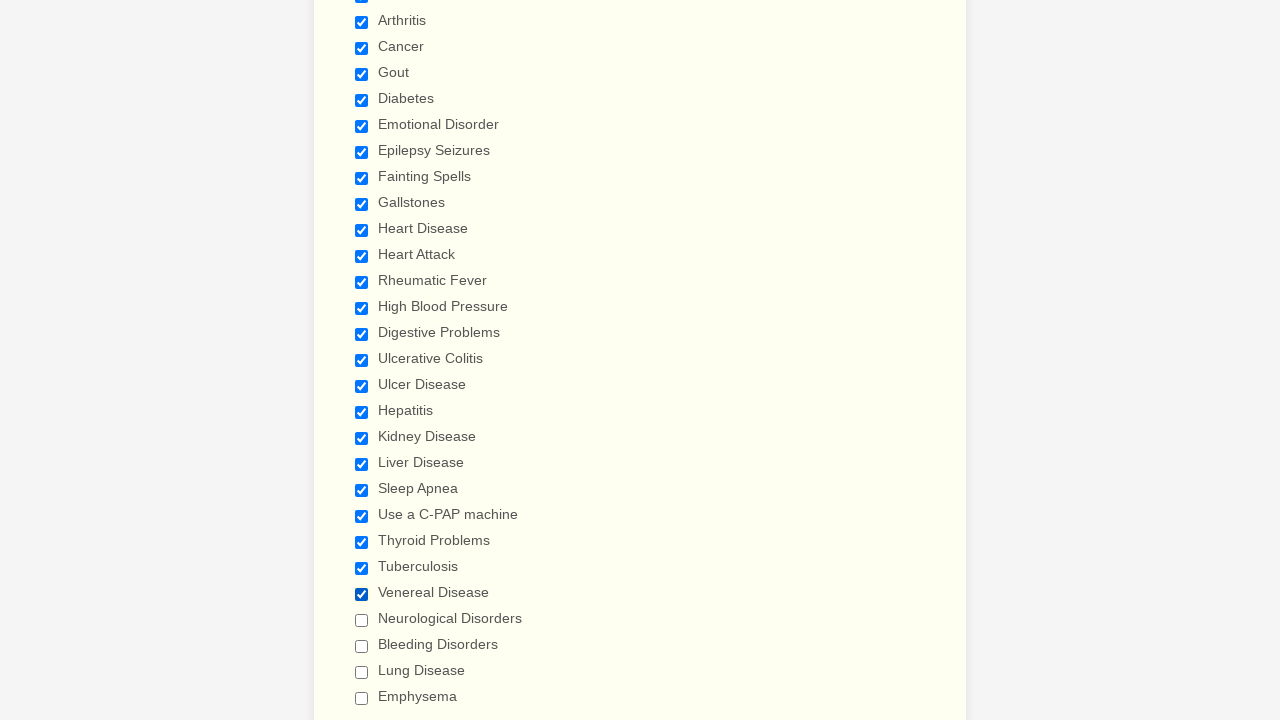

Clicked unchecked checkbox to select it at (362, 620) on div.form-single-column input[type='checkbox'] >> nth=25
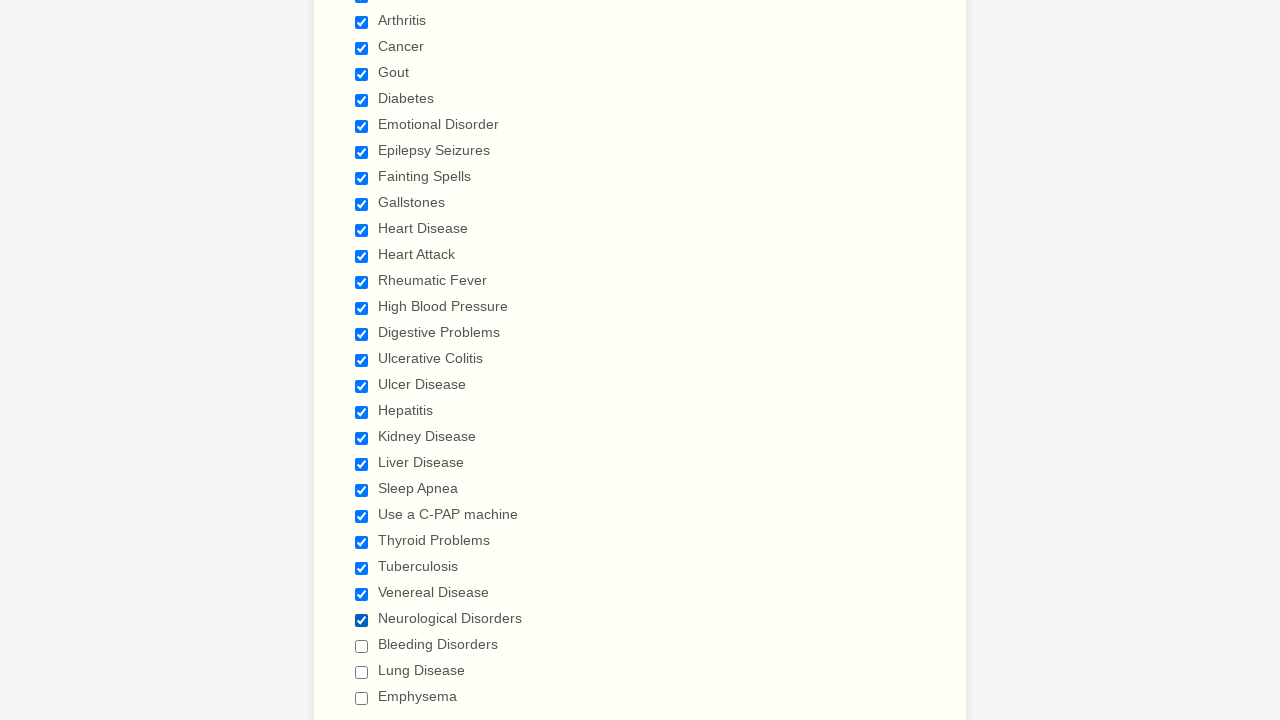

Clicked unchecked checkbox to select it at (362, 646) on div.form-single-column input[type='checkbox'] >> nth=26
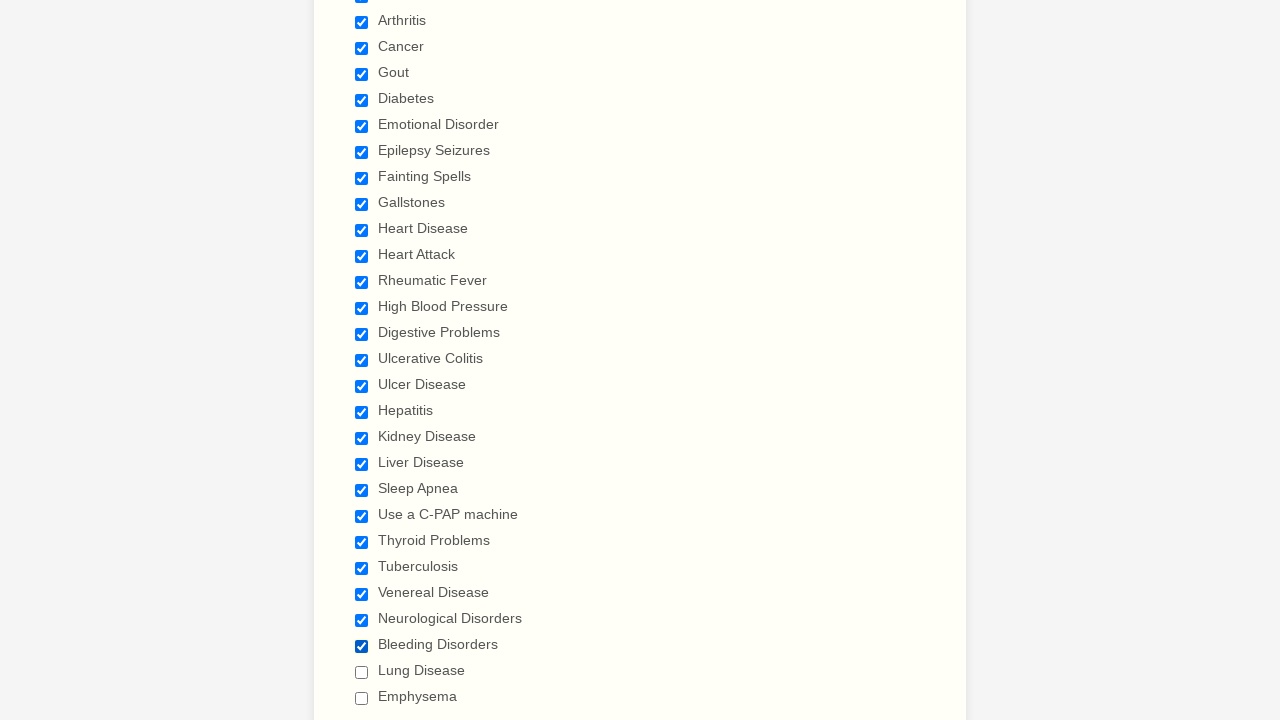

Clicked unchecked checkbox to select it at (362, 672) on div.form-single-column input[type='checkbox'] >> nth=27
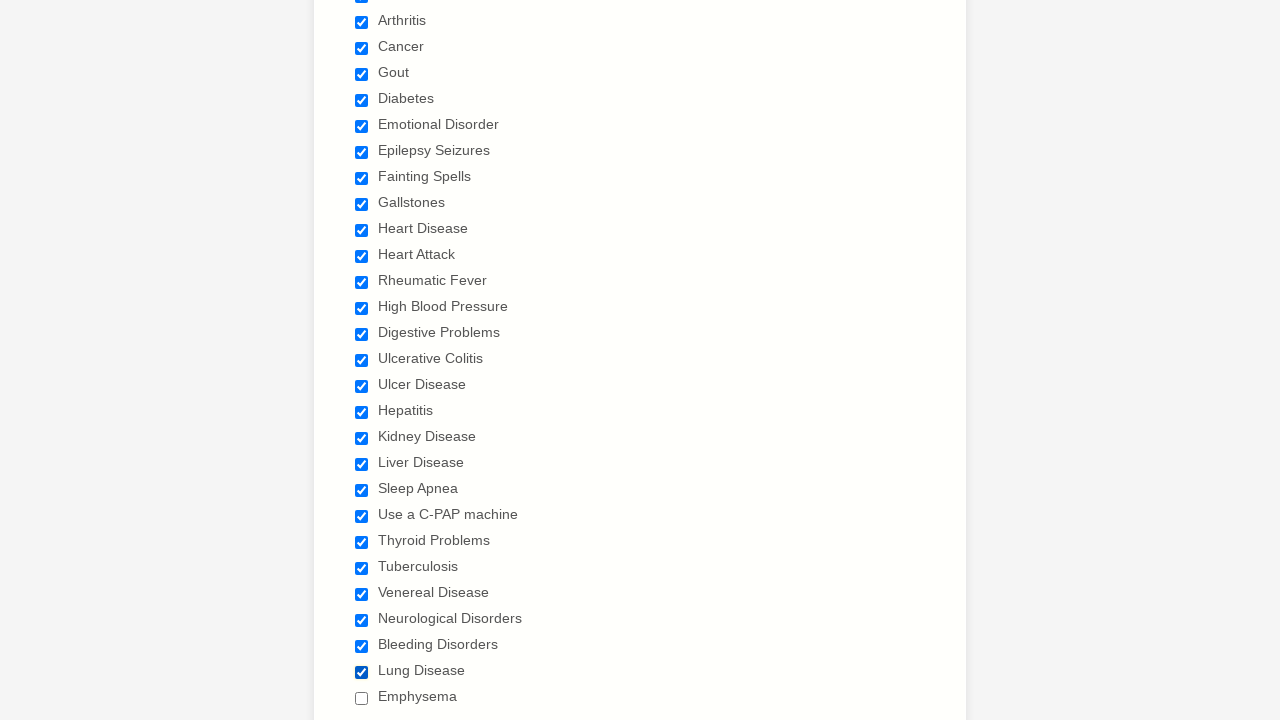

Clicked unchecked checkbox to select it at (362, 698) on div.form-single-column input[type='checkbox'] >> nth=28
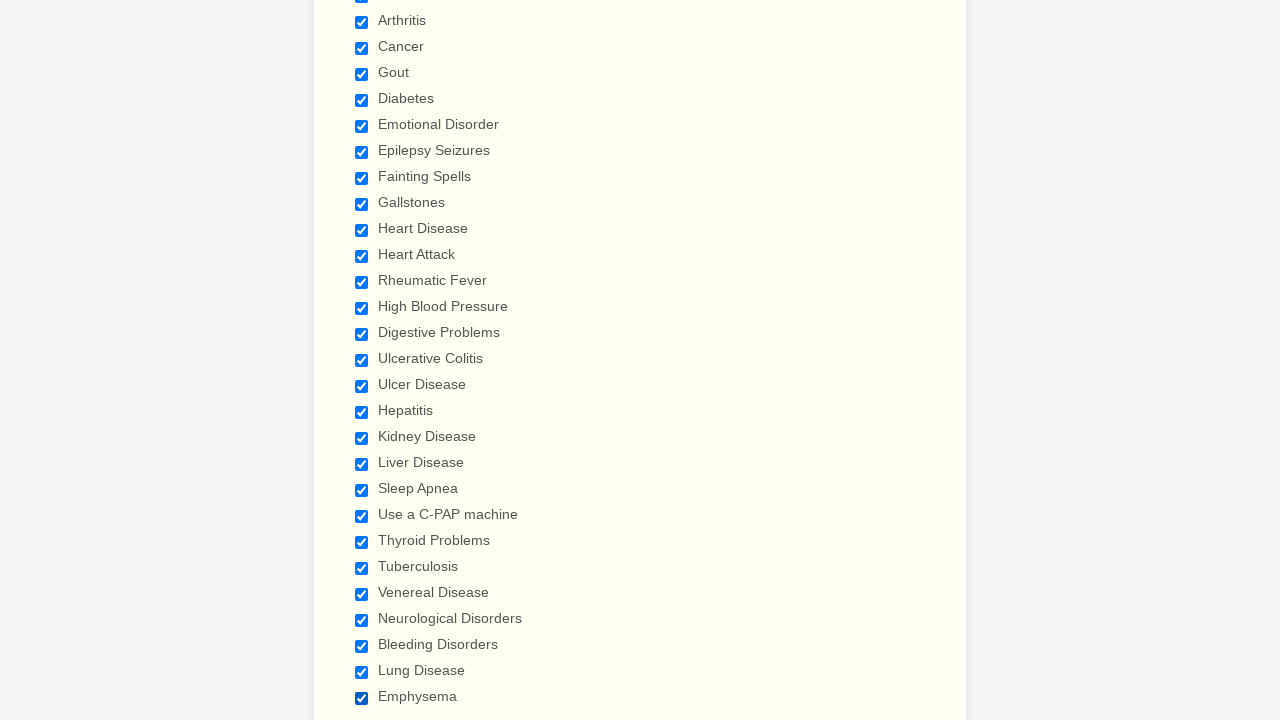

Verified all checkboxes are selected
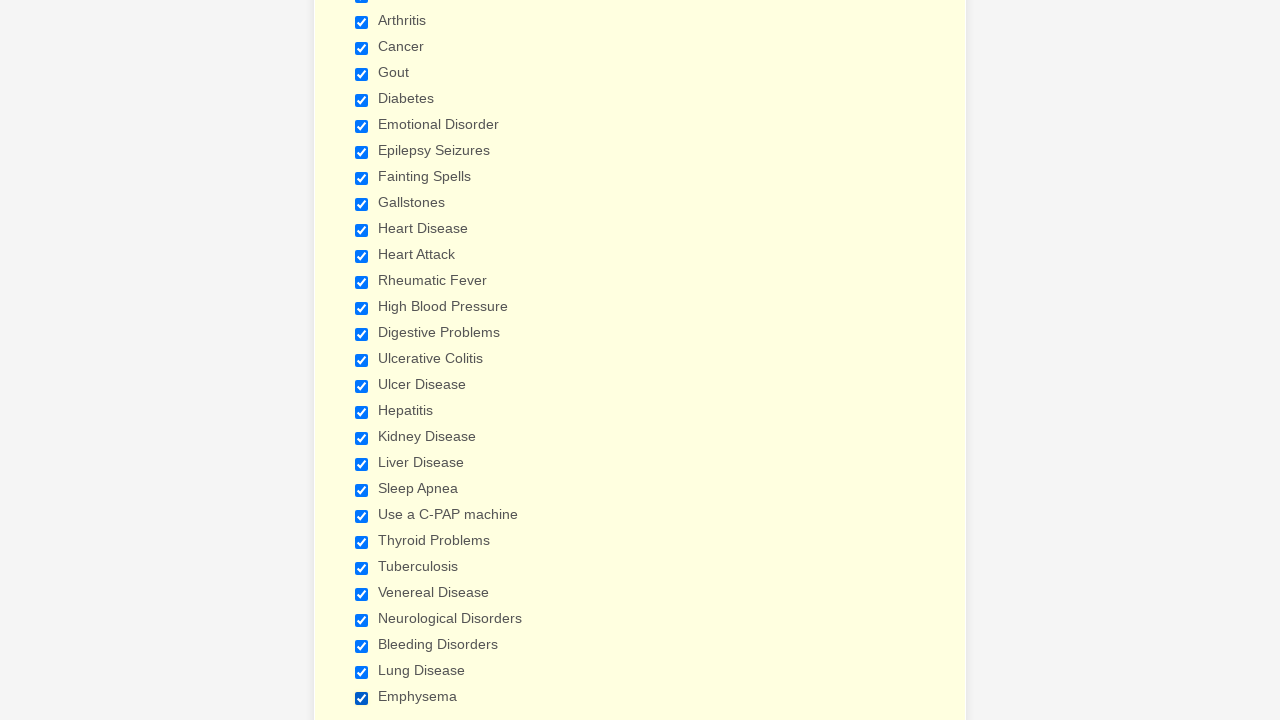

Cleared cookies from context
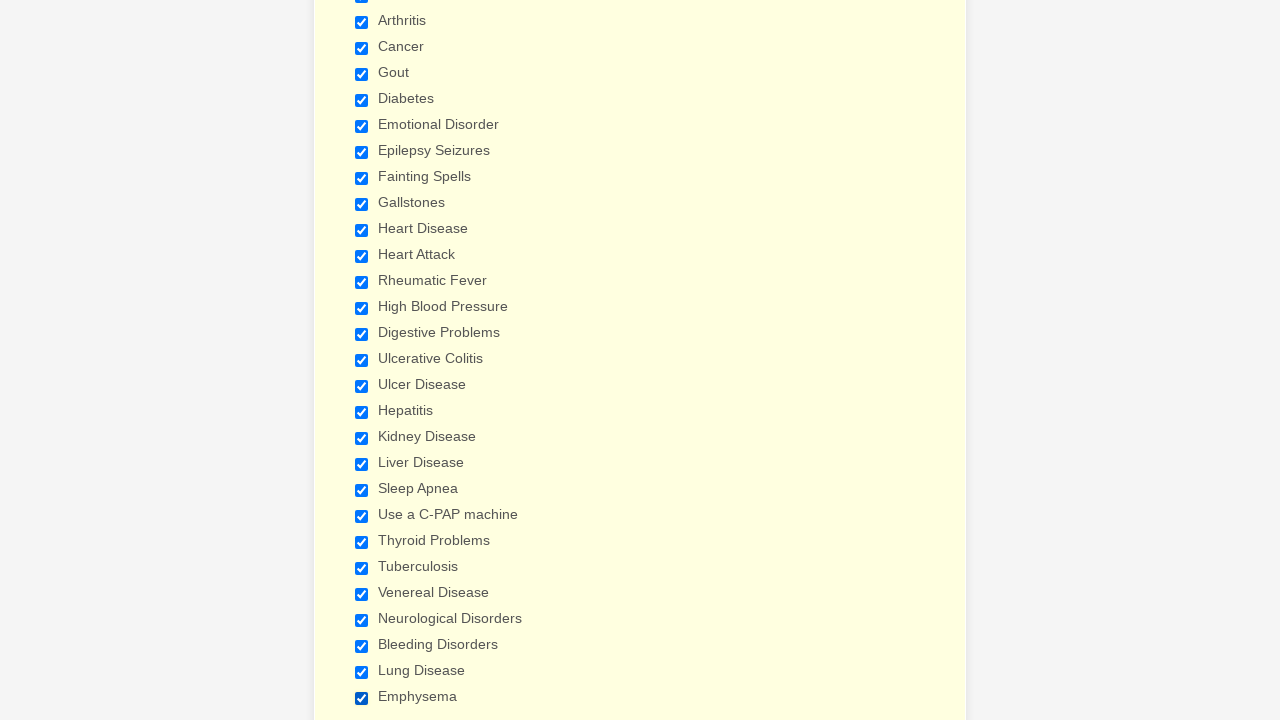

Refreshed page after clearing cookies
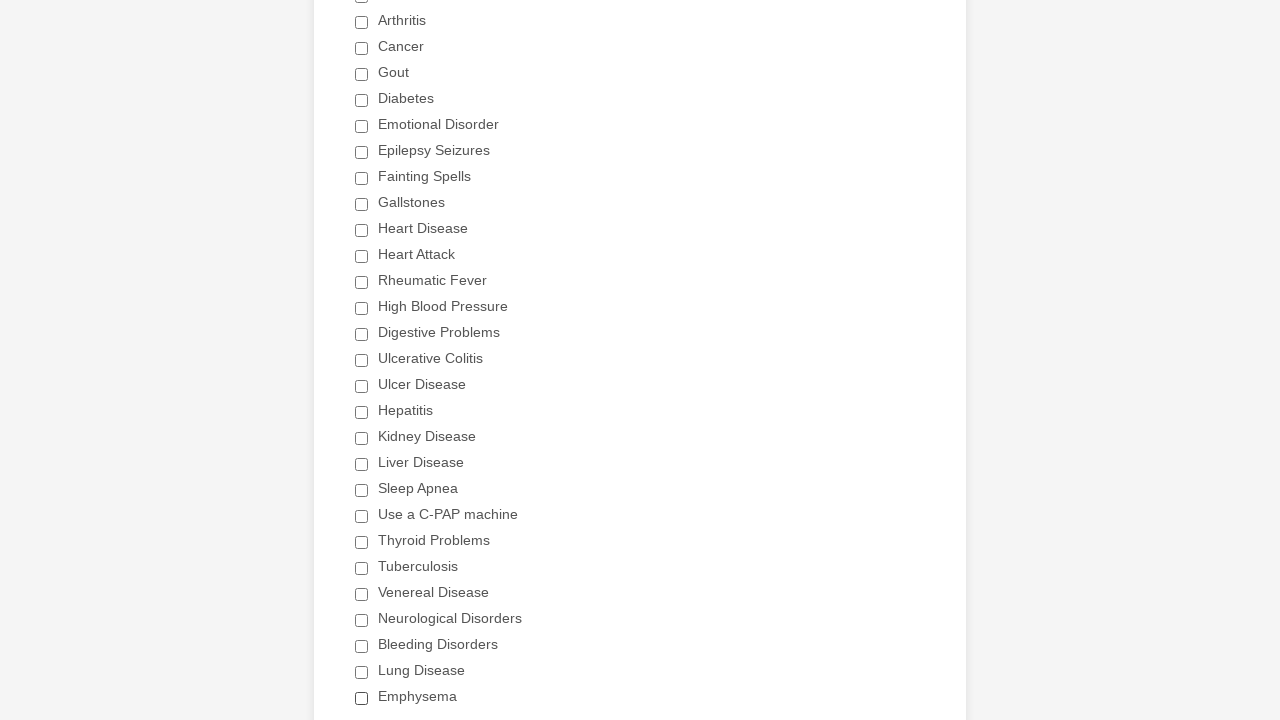

Located all checkboxes again after page refresh
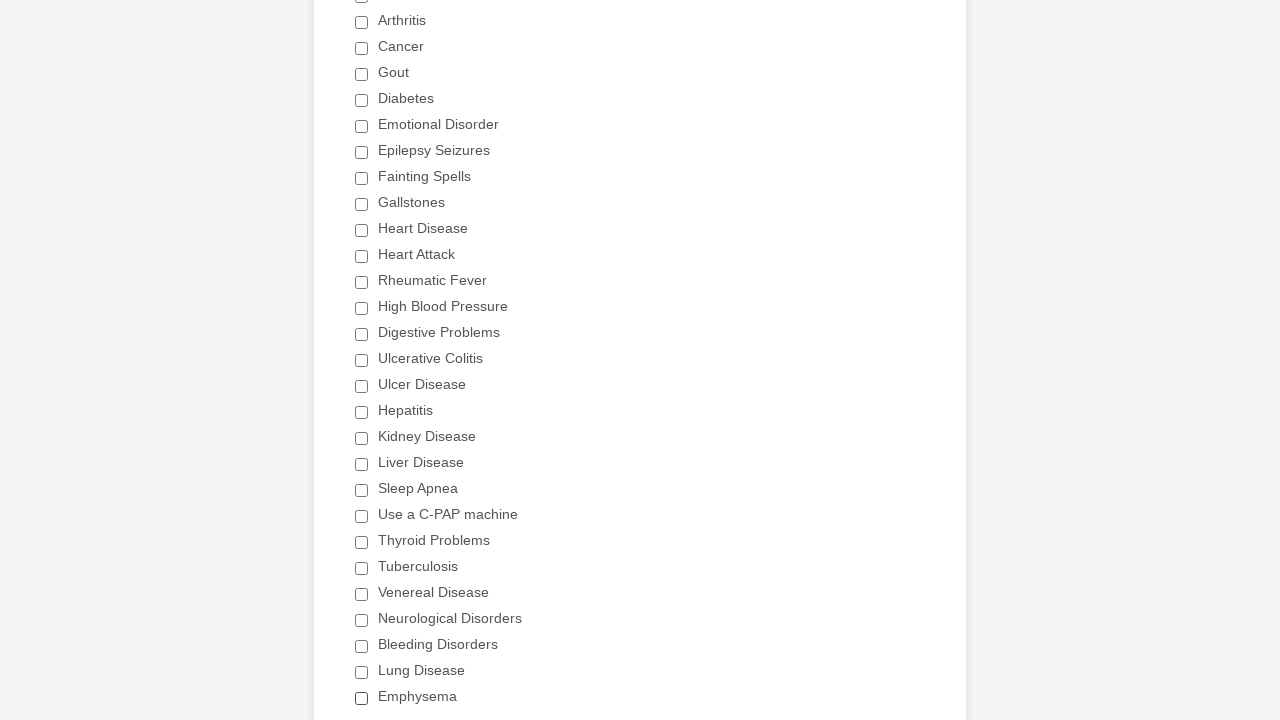

Clicked 'Heart Attack' checkbox to select it at (362, 256) on div.form-single-column input[type='checkbox'] >> nth=11
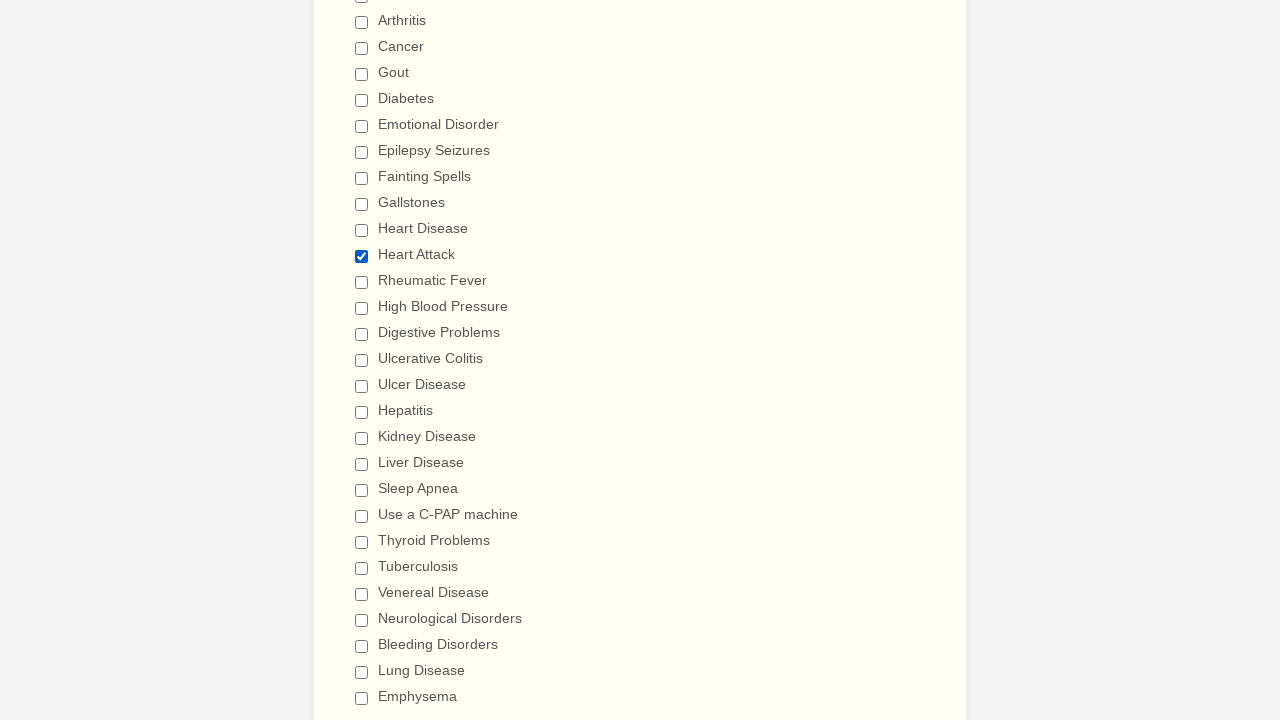

Waited 1000ms after selecting 'Heart Attack' checkbox
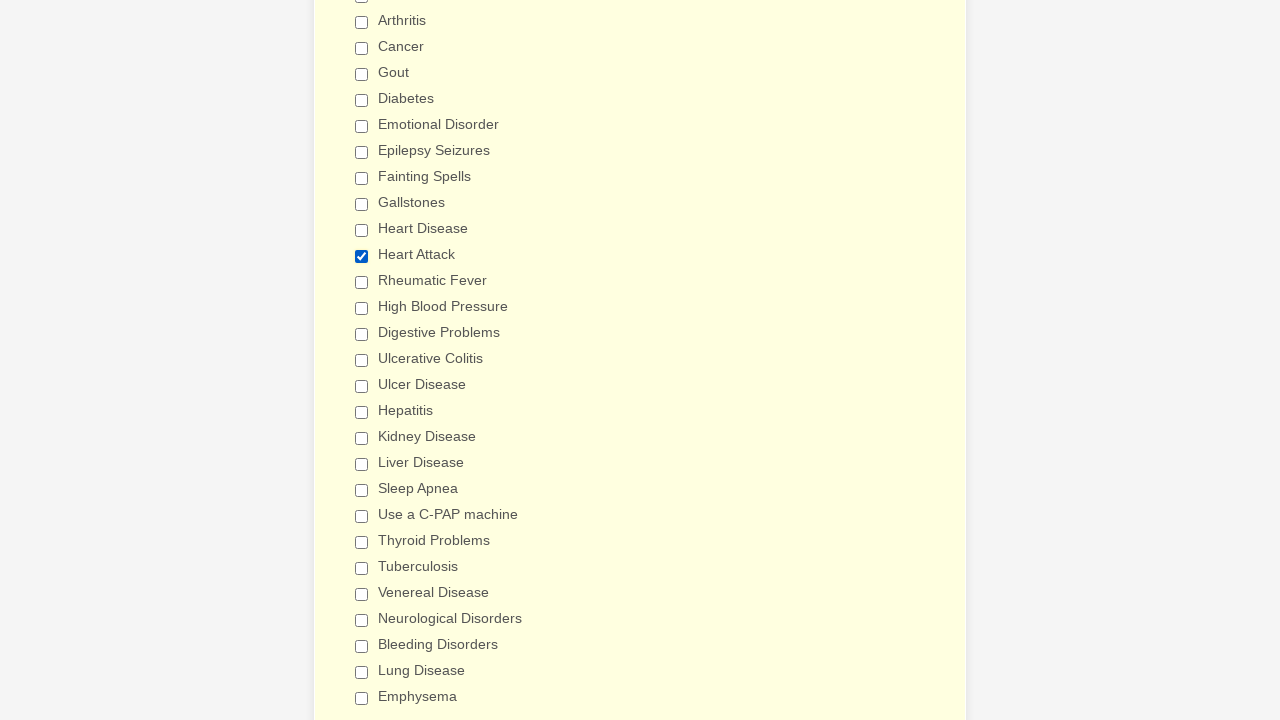

Verified only 'Heart Attack' checkbox is selected and all others are unchecked
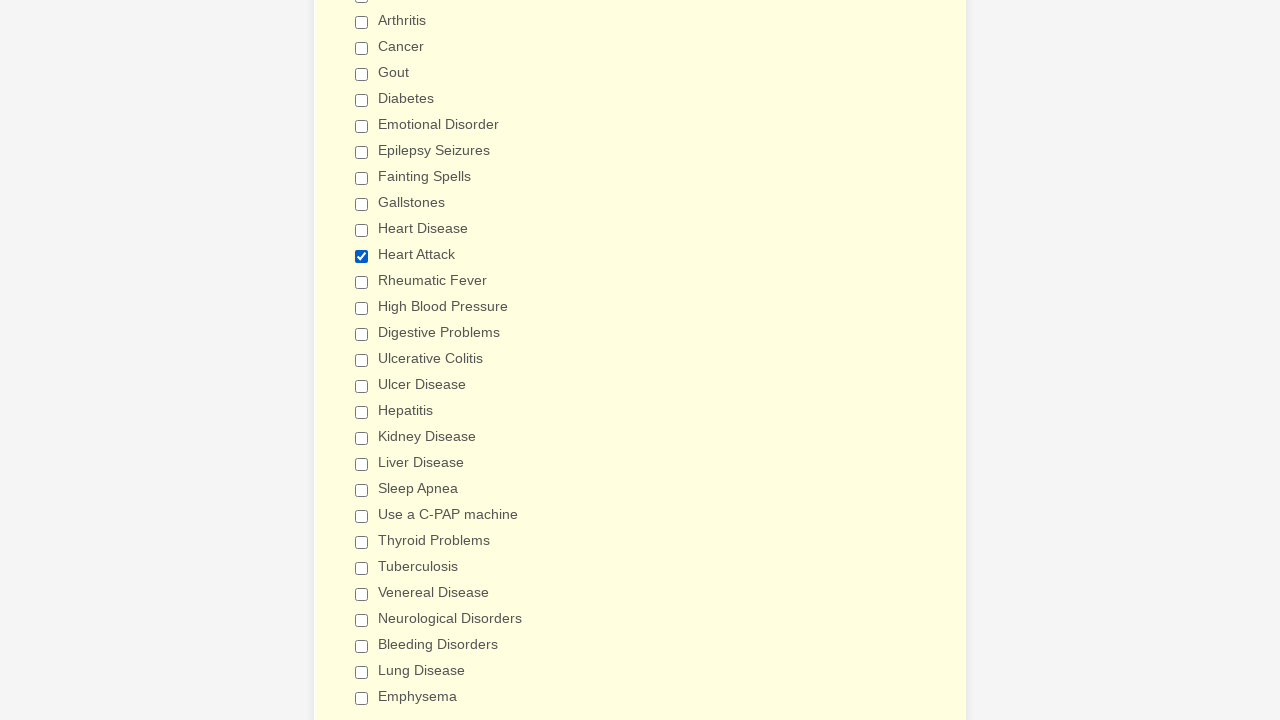

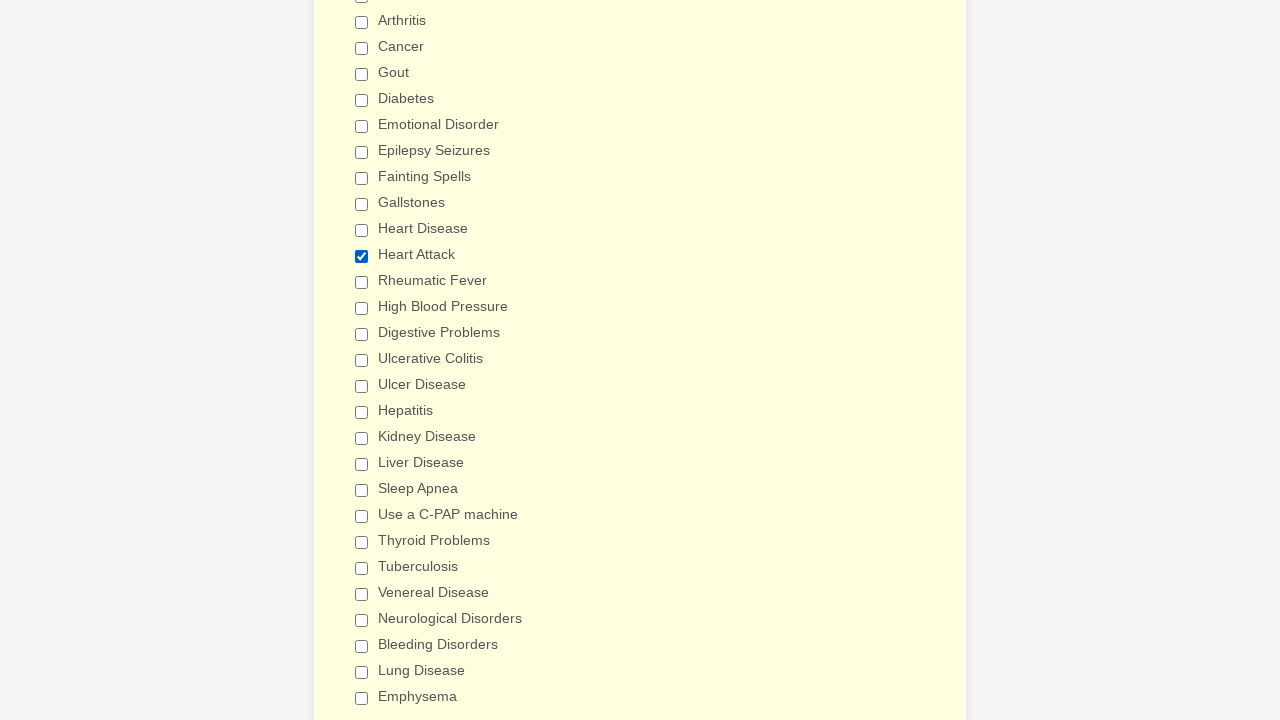